Tests various checkbox interactions including selecting single checkbox, selecting all checkboxes, selecting last 5, first 5, and unselecting selected checkboxes

Starting URL: https://testautomationpractice.blogspot.com

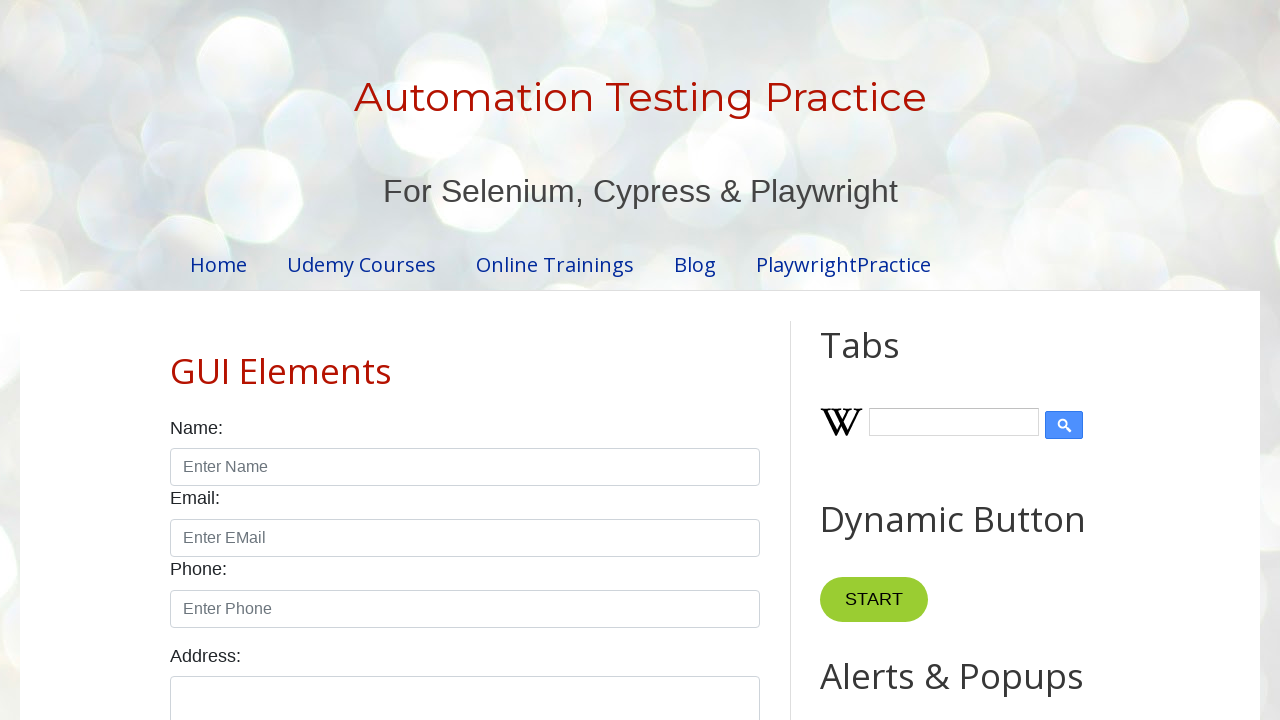

Clicked Sunday checkbox to select it at (176, 360) on xpath=//input[@value='sunday']
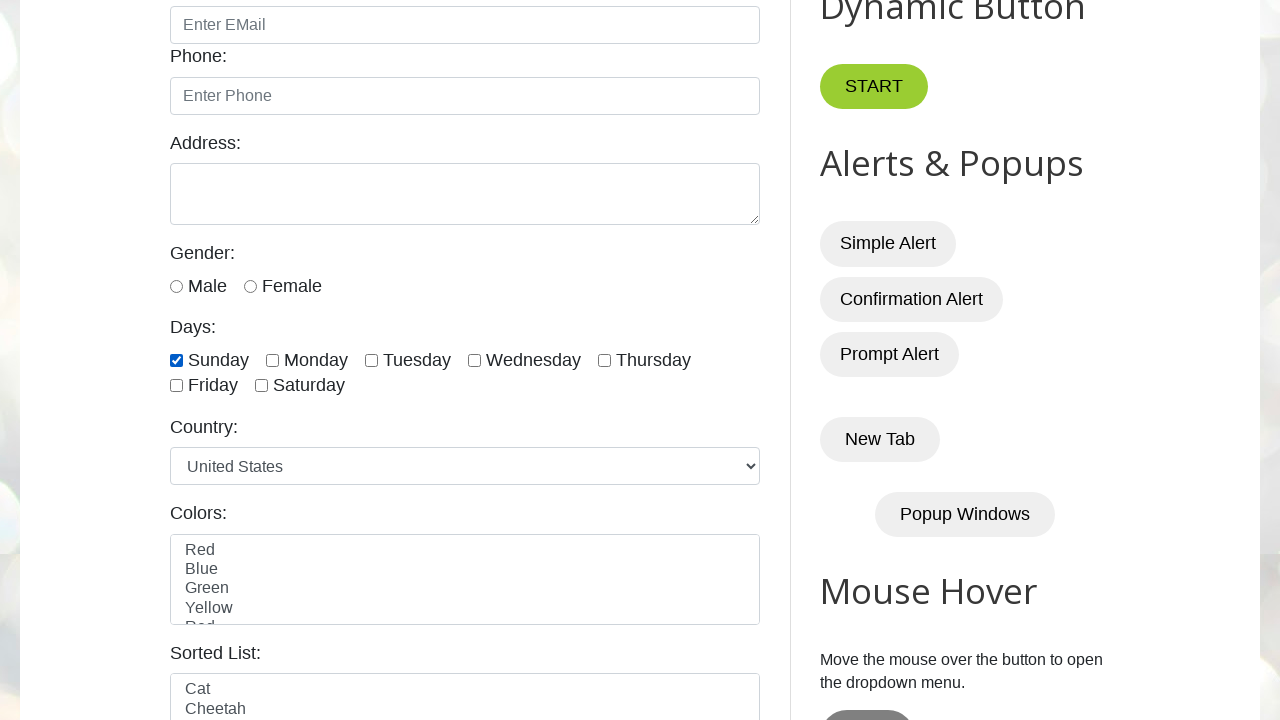

Located all checkboxes on the page
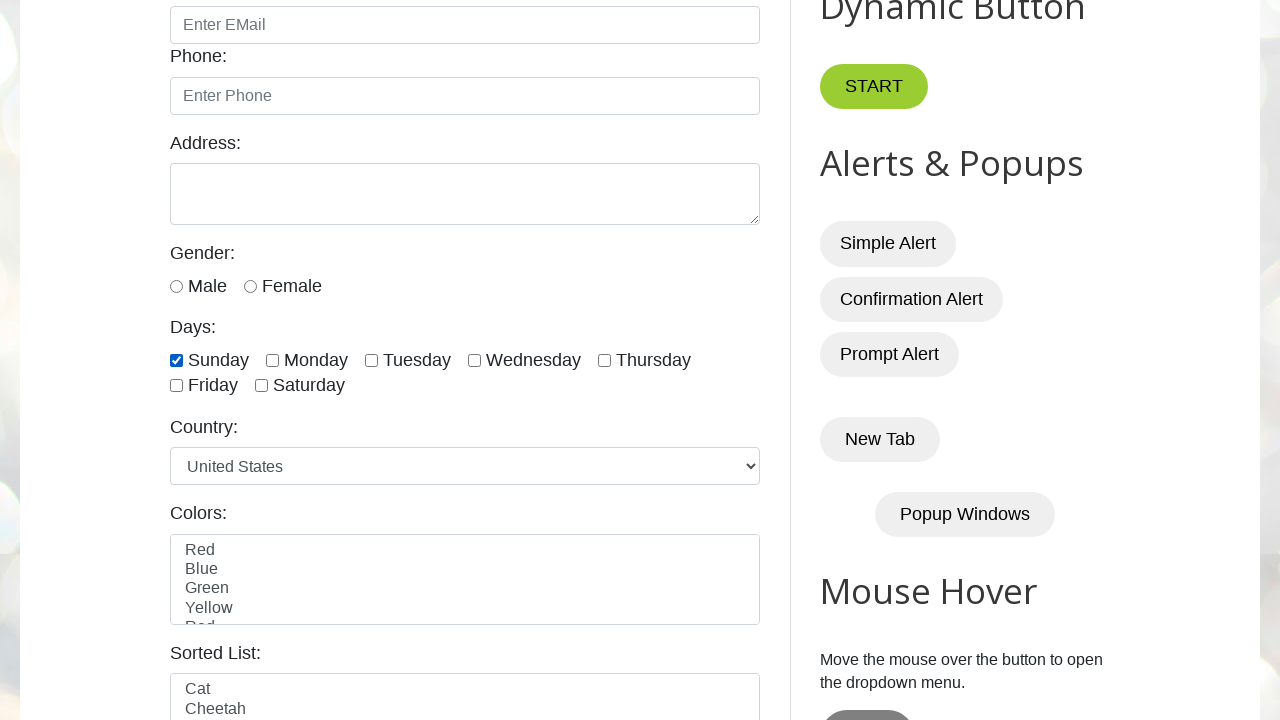

Selected an unchecked checkbox at (272, 360) on xpath=//input[@class='form-check-input' and @type='checkbox'] >> nth=1
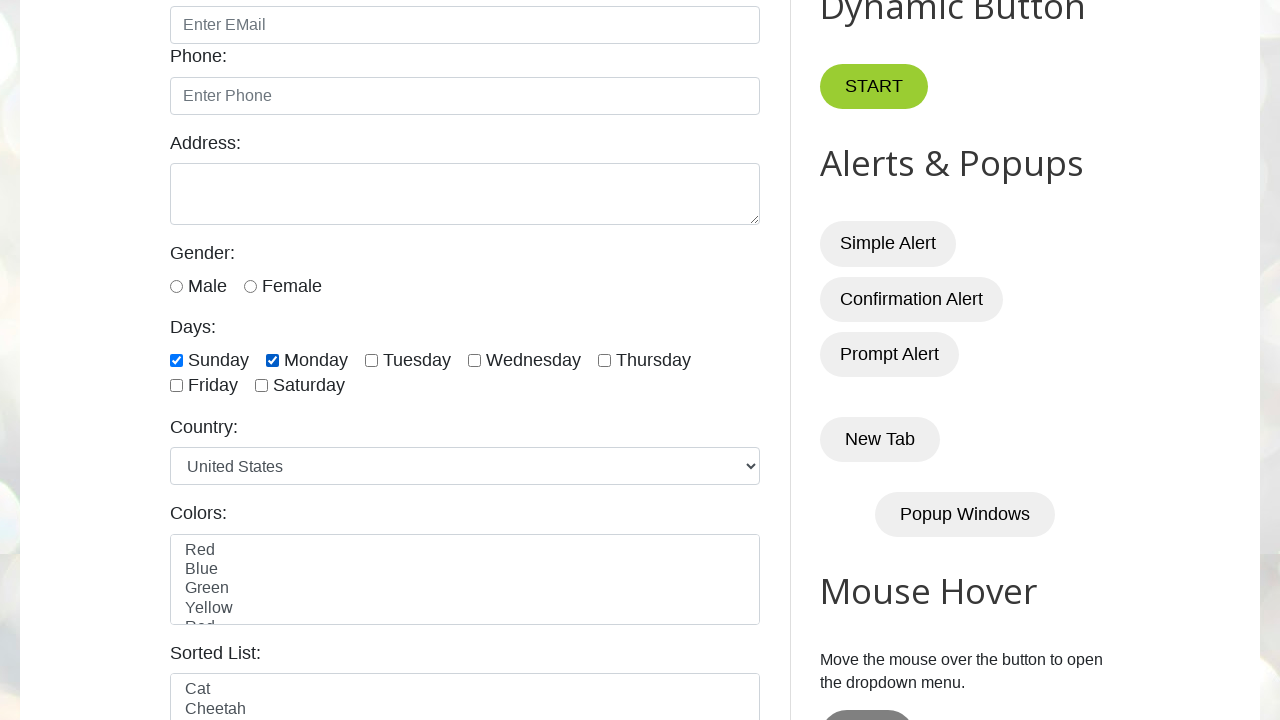

Selected an unchecked checkbox at (372, 360) on xpath=//input[@class='form-check-input' and @type='checkbox'] >> nth=2
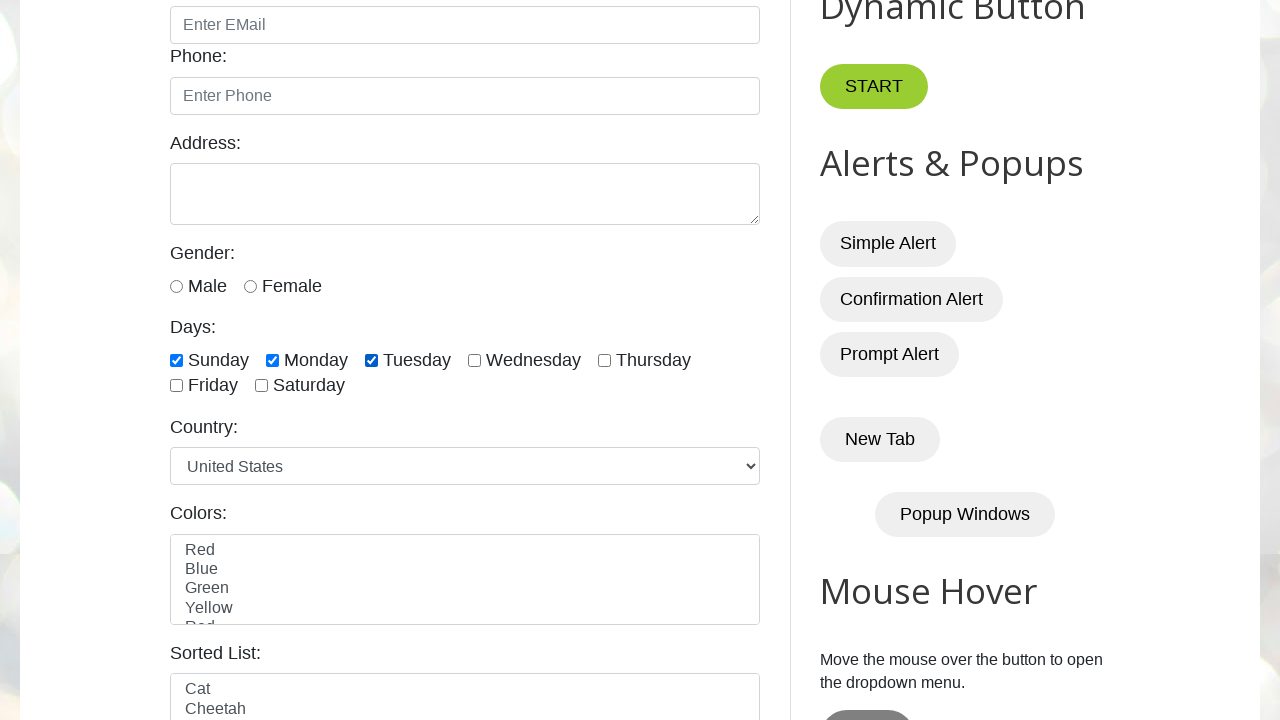

Selected an unchecked checkbox at (474, 360) on xpath=//input[@class='form-check-input' and @type='checkbox'] >> nth=3
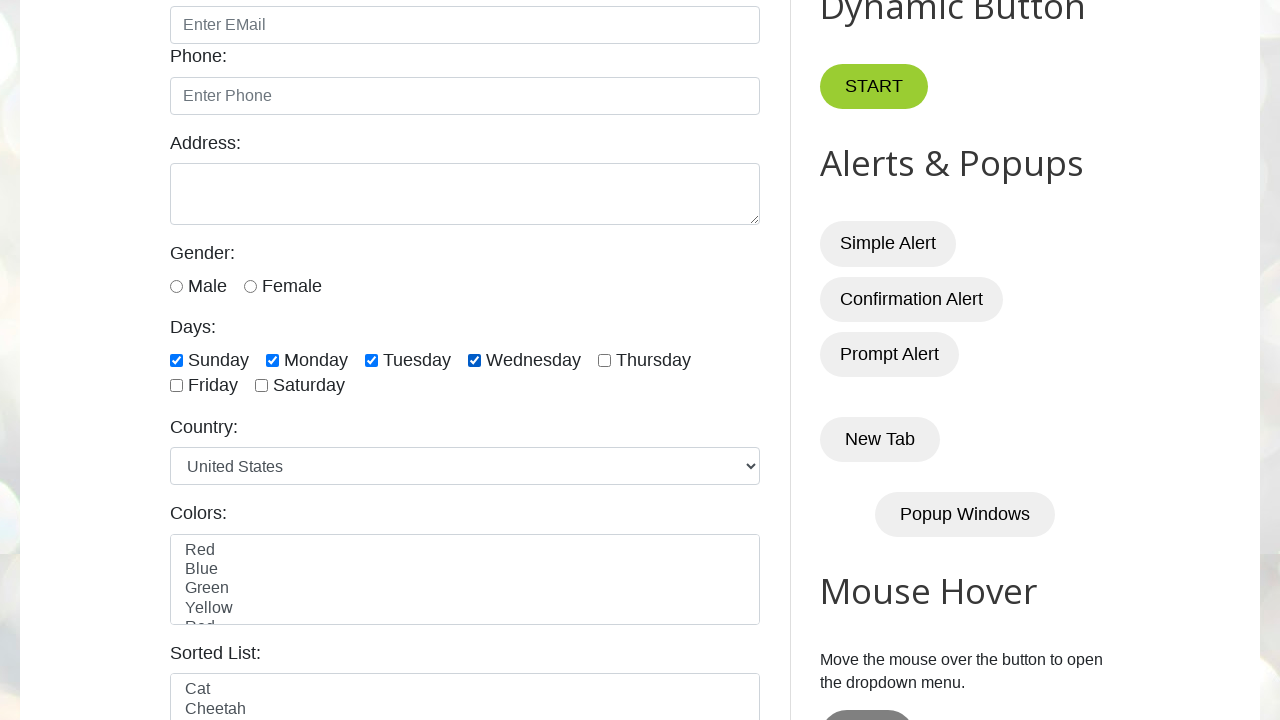

Selected an unchecked checkbox at (604, 360) on xpath=//input[@class='form-check-input' and @type='checkbox'] >> nth=4
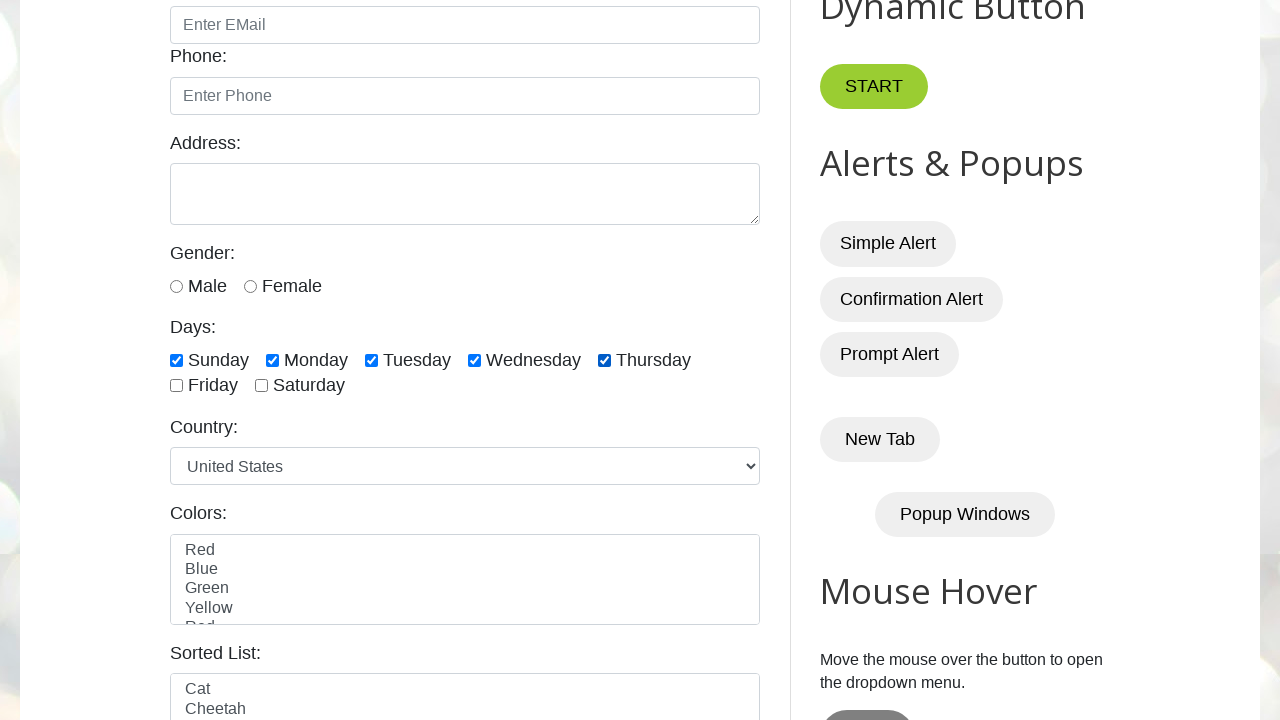

Selected an unchecked checkbox at (176, 386) on xpath=//input[@class='form-check-input' and @type='checkbox'] >> nth=5
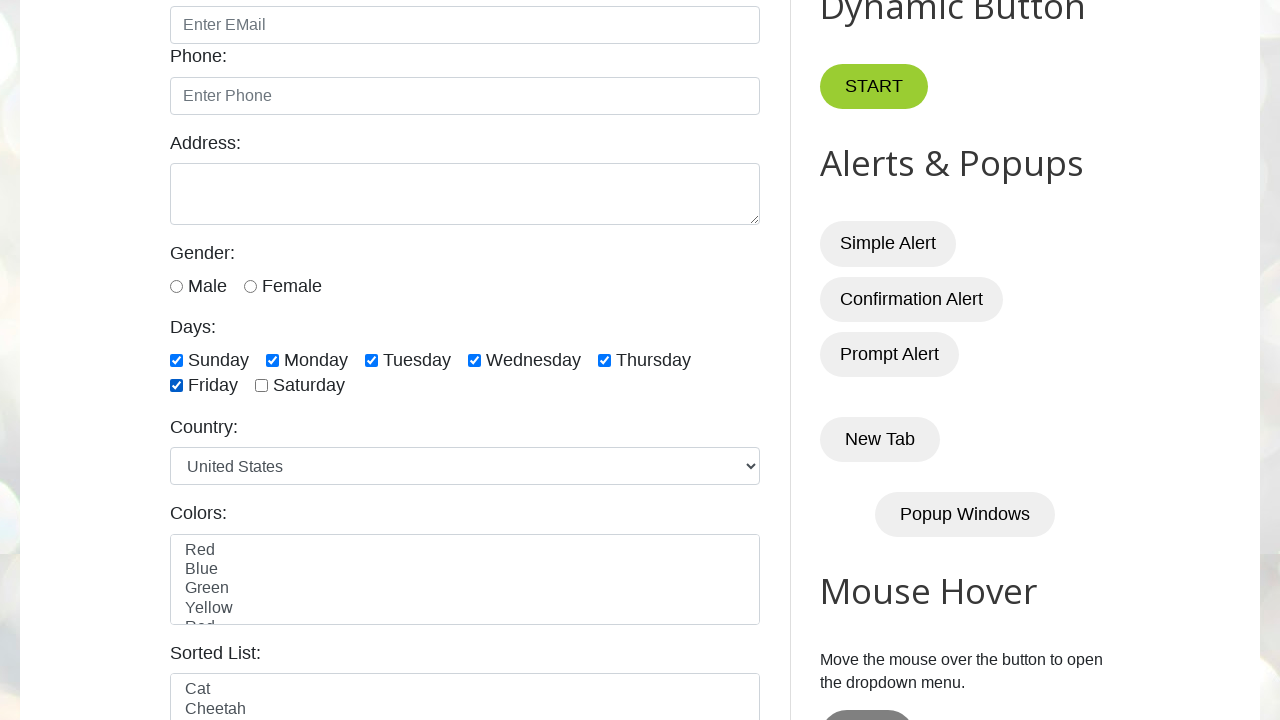

Selected an unchecked checkbox at (262, 386) on xpath=//input[@class='form-check-input' and @type='checkbox'] >> nth=6
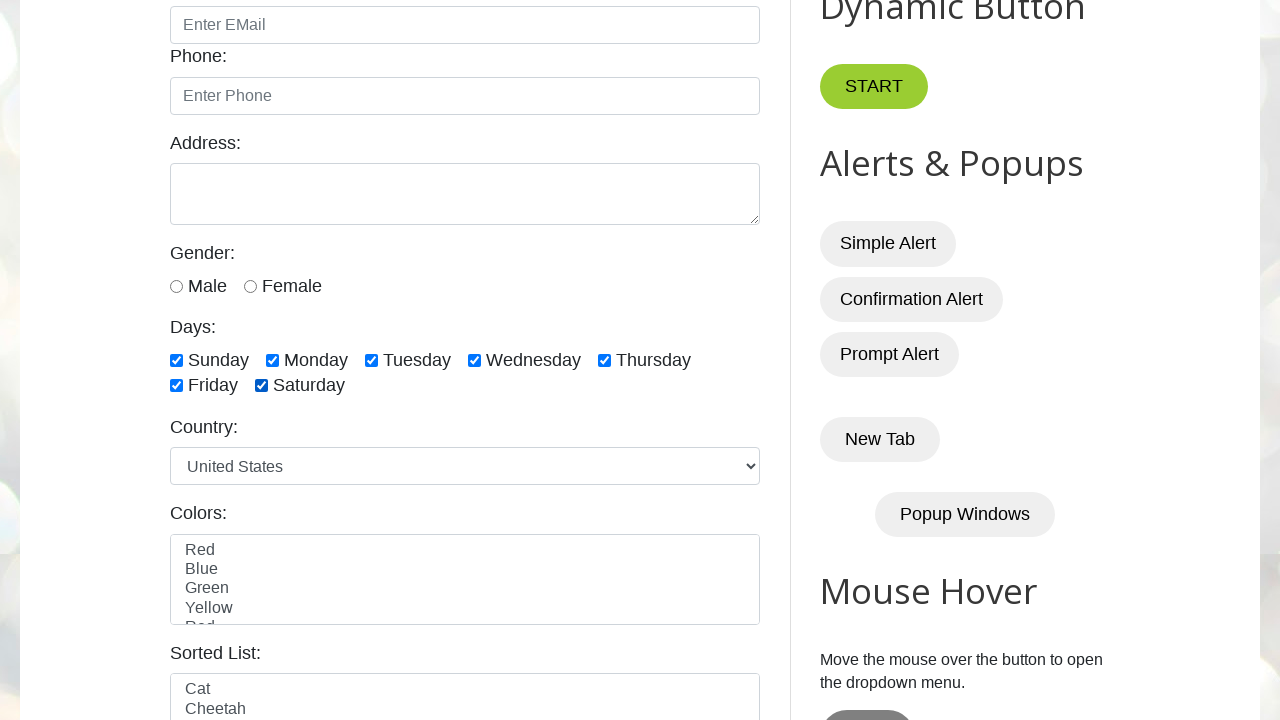

All checkboxes selected and waited 5 seconds
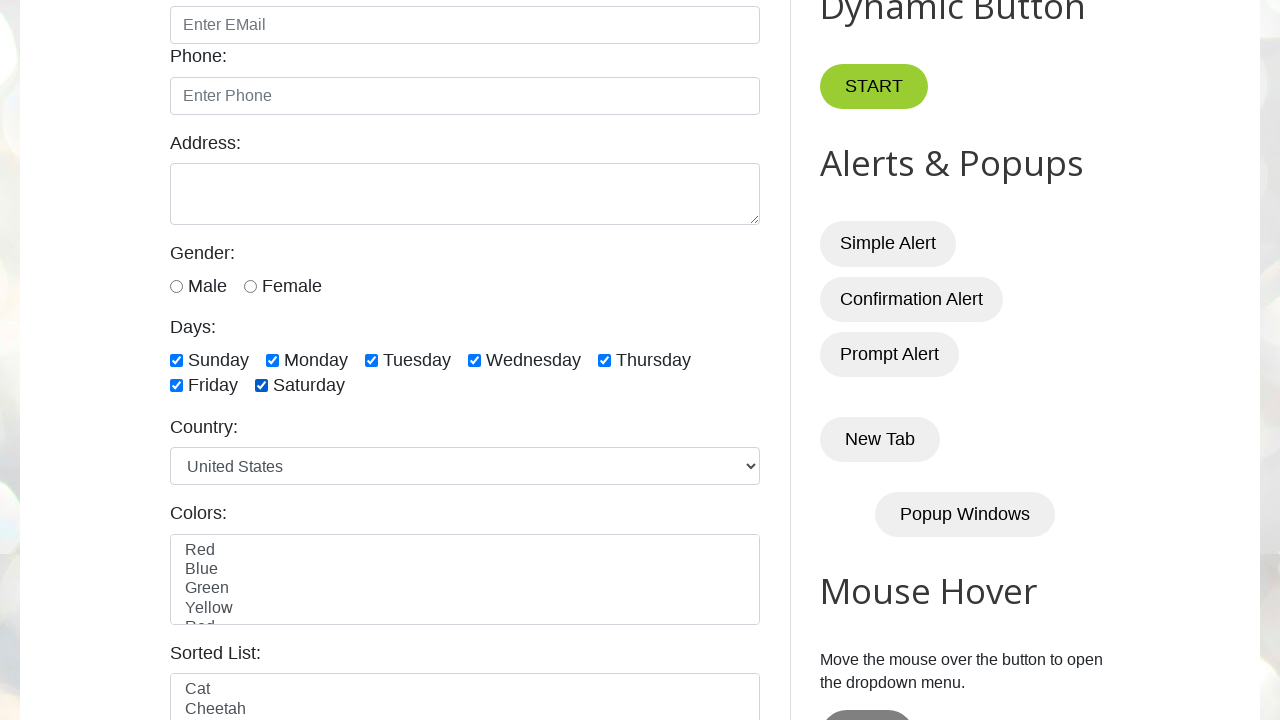

Unselected a checked checkbox at (176, 360) on xpath=//input[@class='form-check-input' and @type='checkbox'] >> nth=0
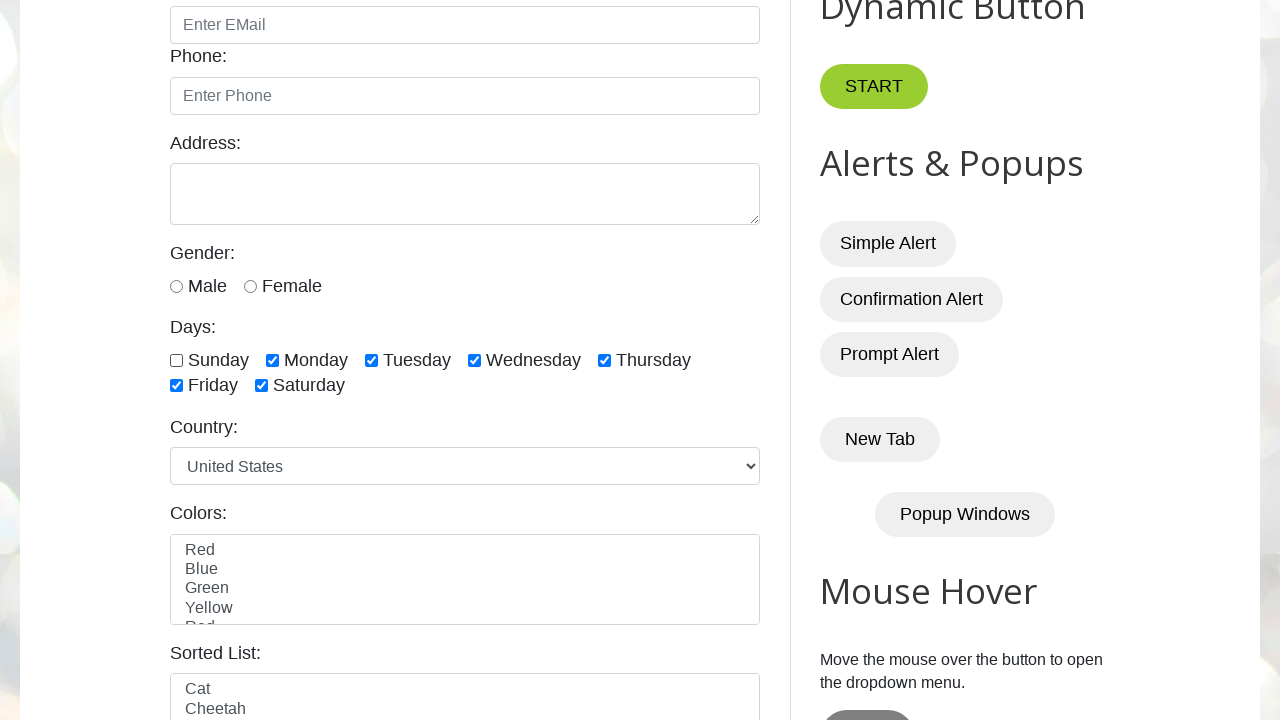

Unselected a checked checkbox at (272, 360) on xpath=//input[@class='form-check-input' and @type='checkbox'] >> nth=1
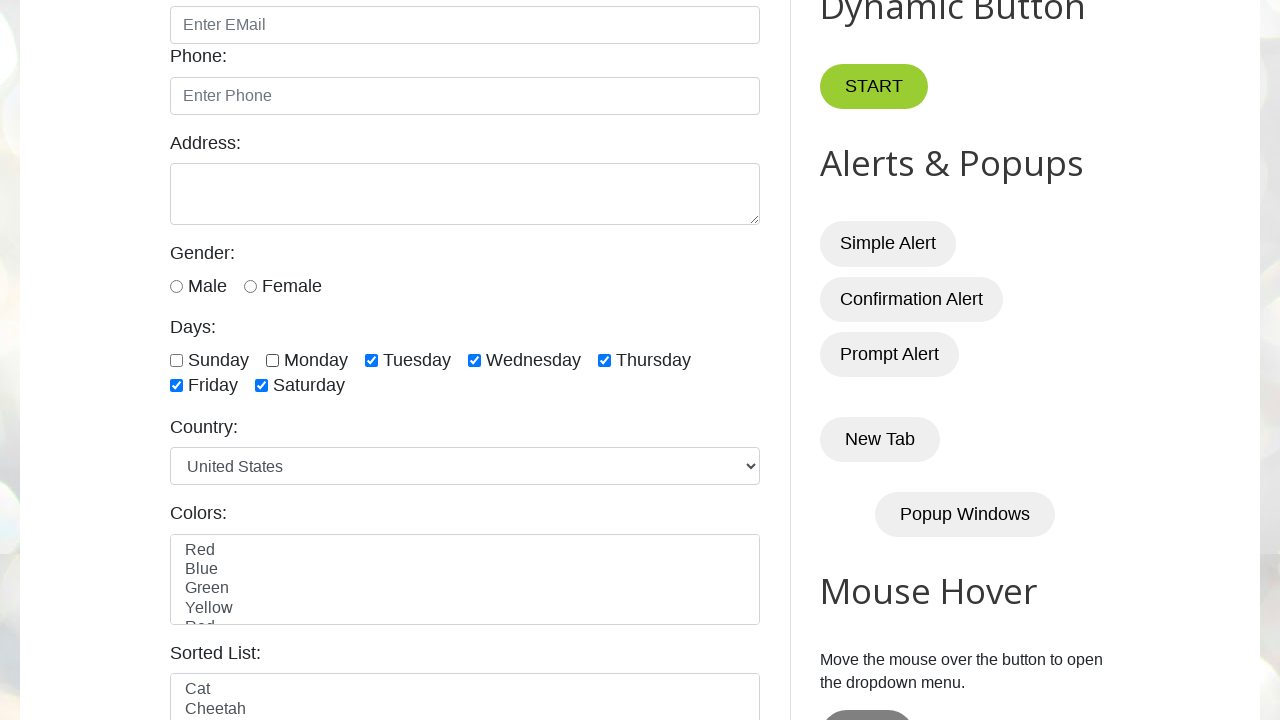

Unselected a checked checkbox at (372, 360) on xpath=//input[@class='form-check-input' and @type='checkbox'] >> nth=2
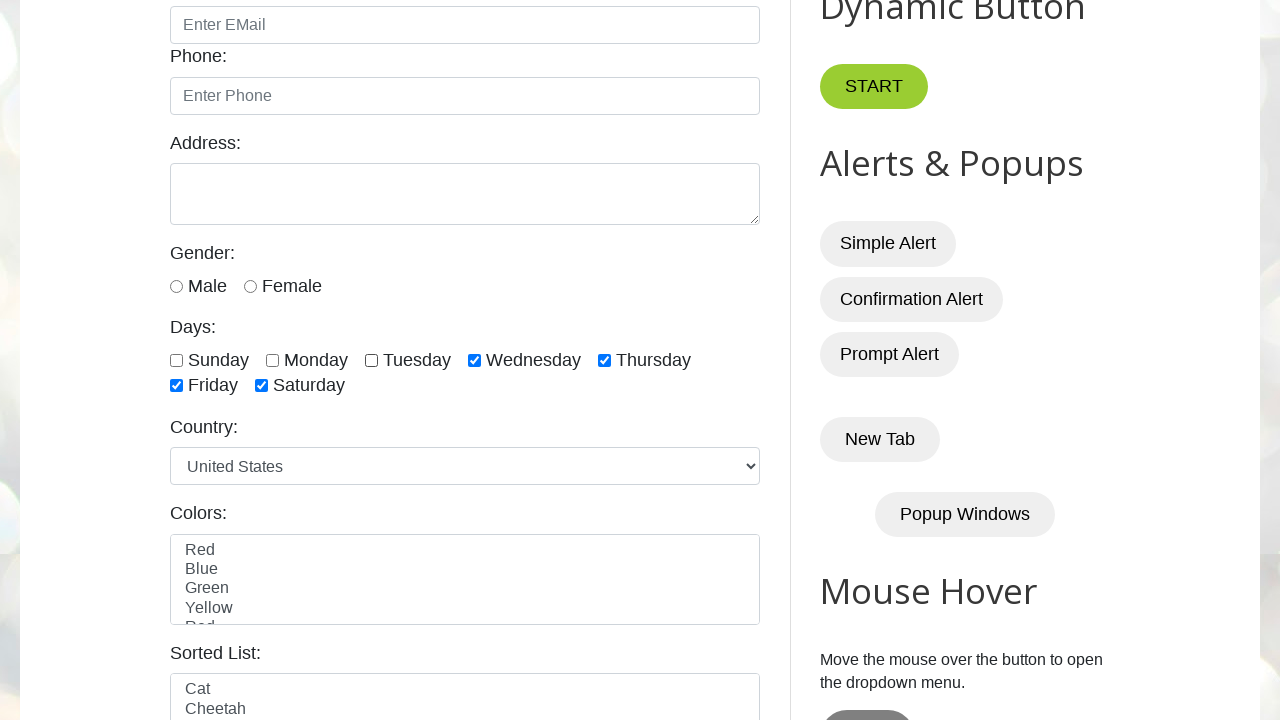

Unselected a checked checkbox at (474, 360) on xpath=//input[@class='form-check-input' and @type='checkbox'] >> nth=3
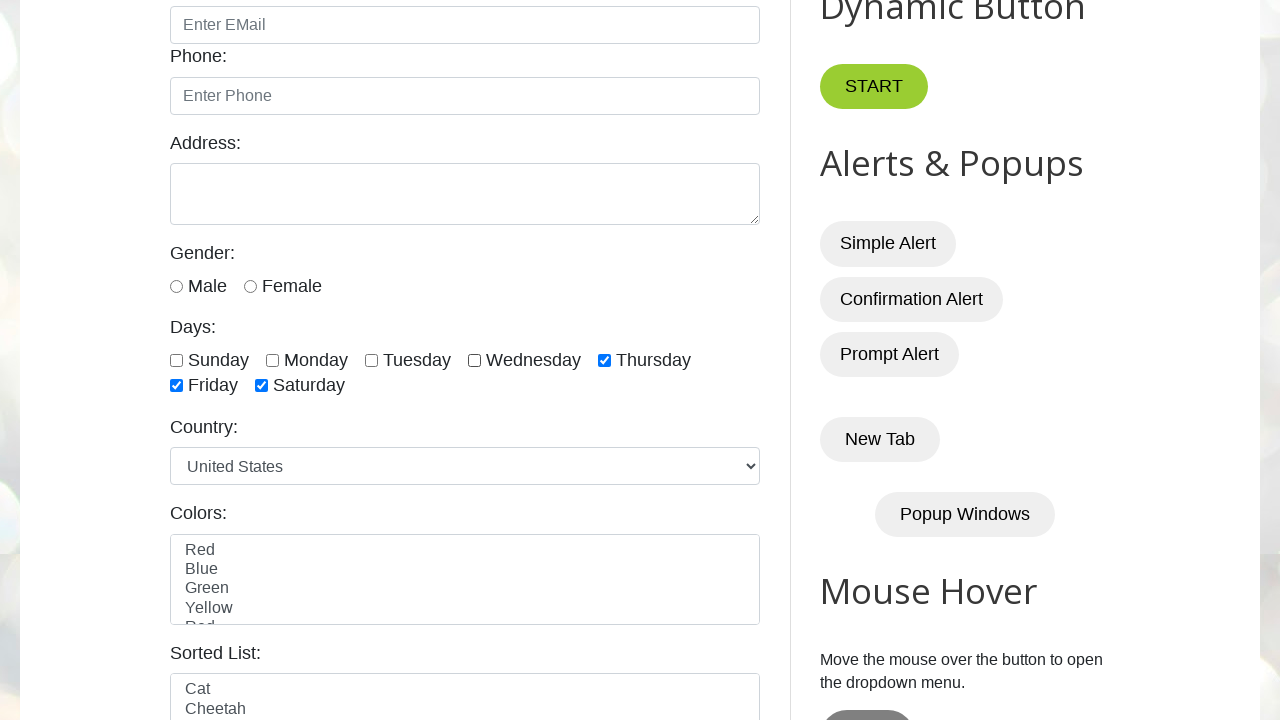

Unselected a checked checkbox at (604, 360) on xpath=//input[@class='form-check-input' and @type='checkbox'] >> nth=4
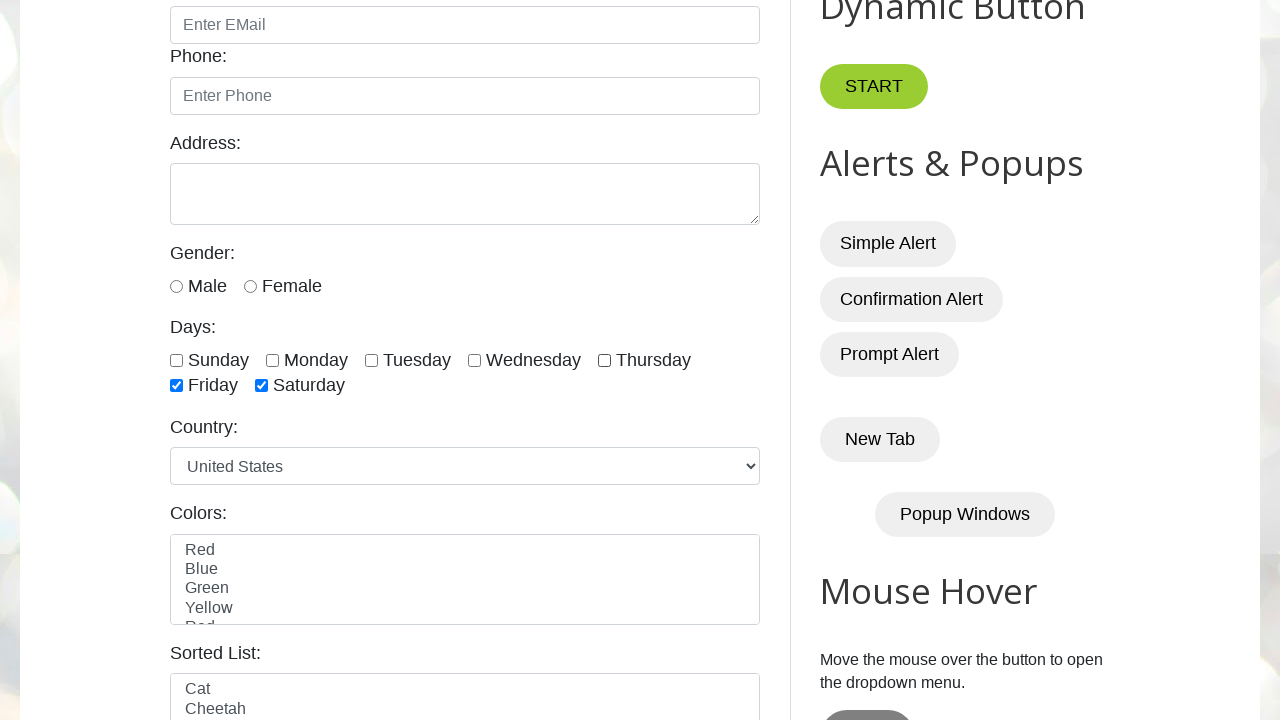

Unselected a checked checkbox at (176, 386) on xpath=//input[@class='form-check-input' and @type='checkbox'] >> nth=5
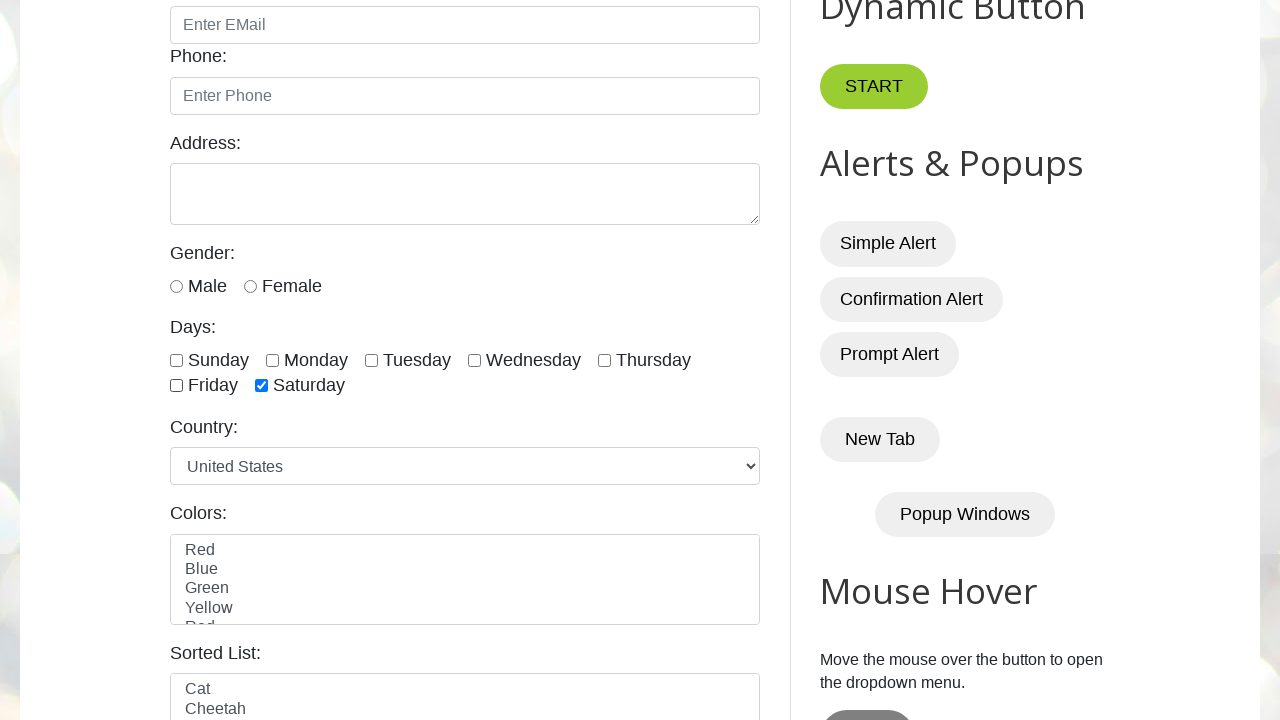

Unselected a checked checkbox at (262, 386) on xpath=//input[@class='form-check-input' and @type='checkbox'] >> nth=6
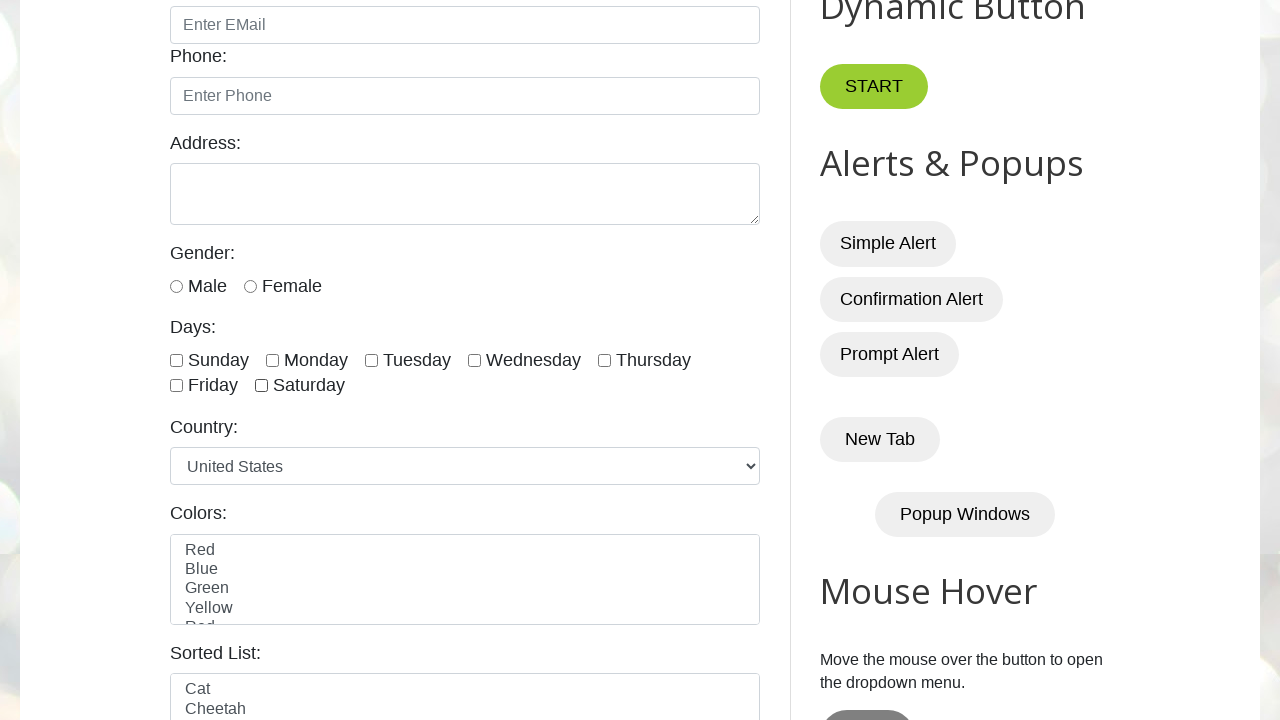

Selected checkbox at index 2 (last 5 selection) at (372, 360) on xpath=//input[@class='form-check-input' and @type='checkbox'] >> nth=2
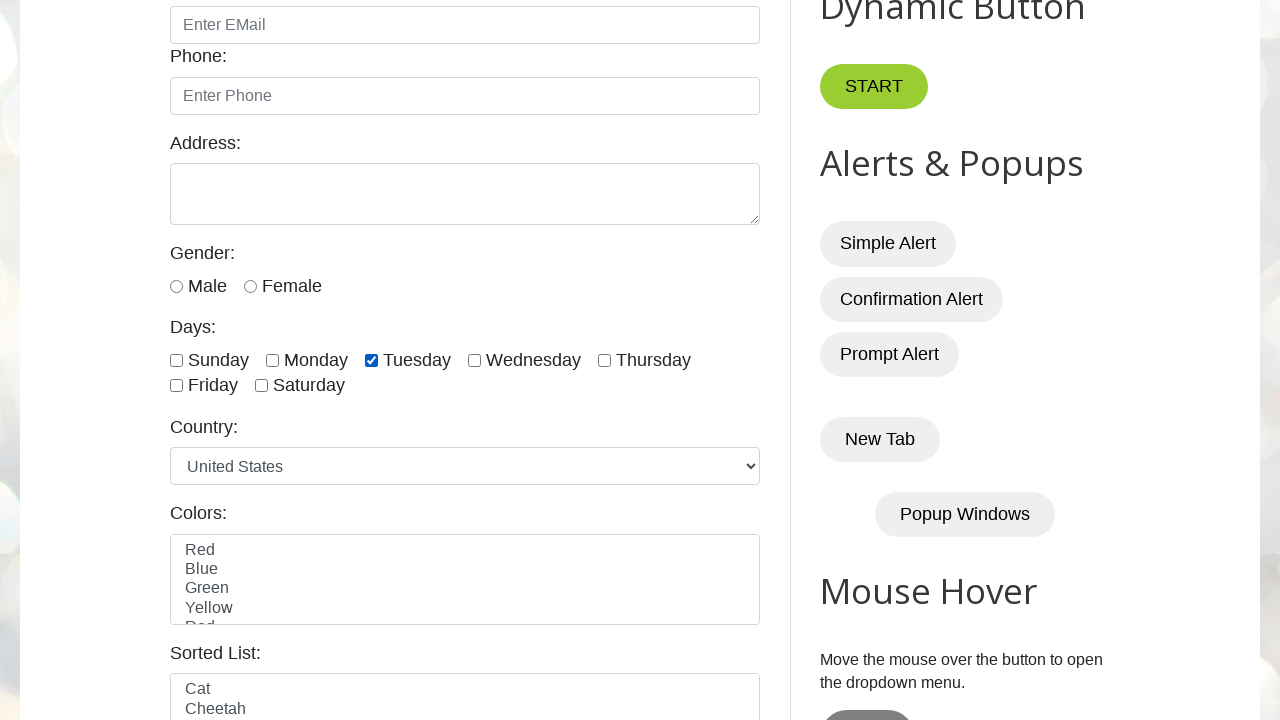

Selected checkbox at index 3 (last 5 selection) at (474, 360) on xpath=//input[@class='form-check-input' and @type='checkbox'] >> nth=3
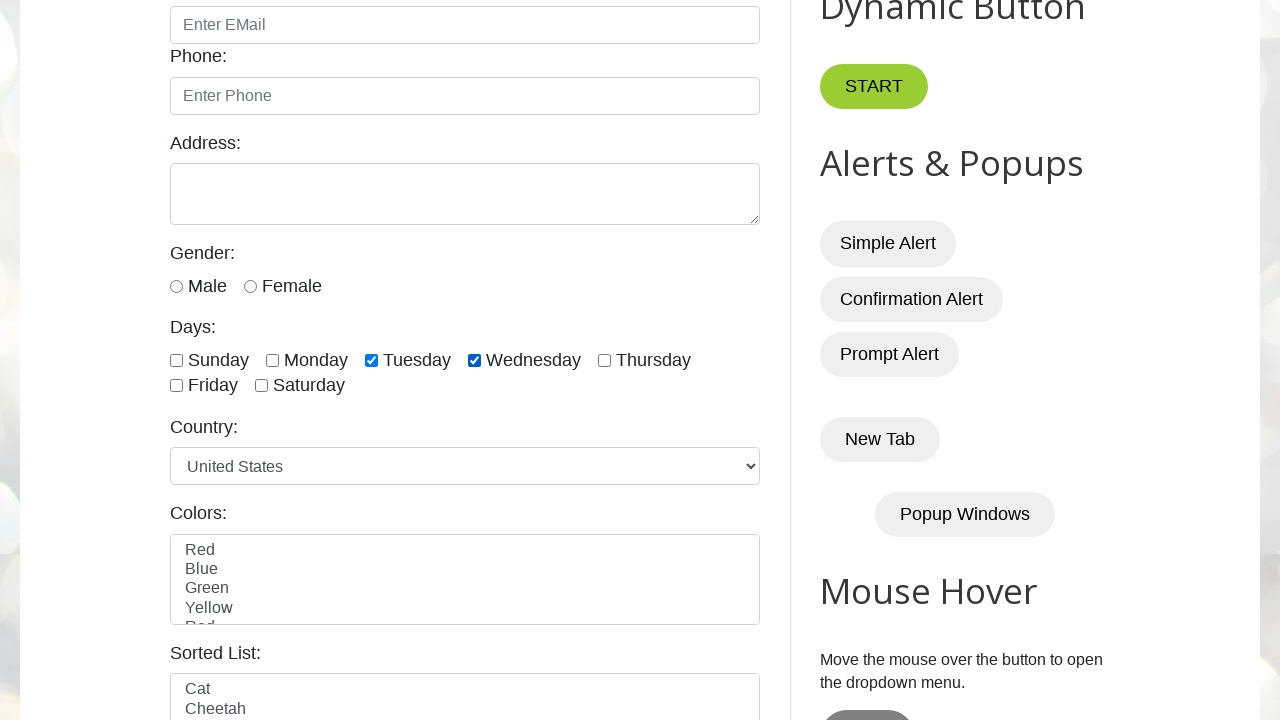

Selected checkbox at index 4 (last 5 selection) at (604, 360) on xpath=//input[@class='form-check-input' and @type='checkbox'] >> nth=4
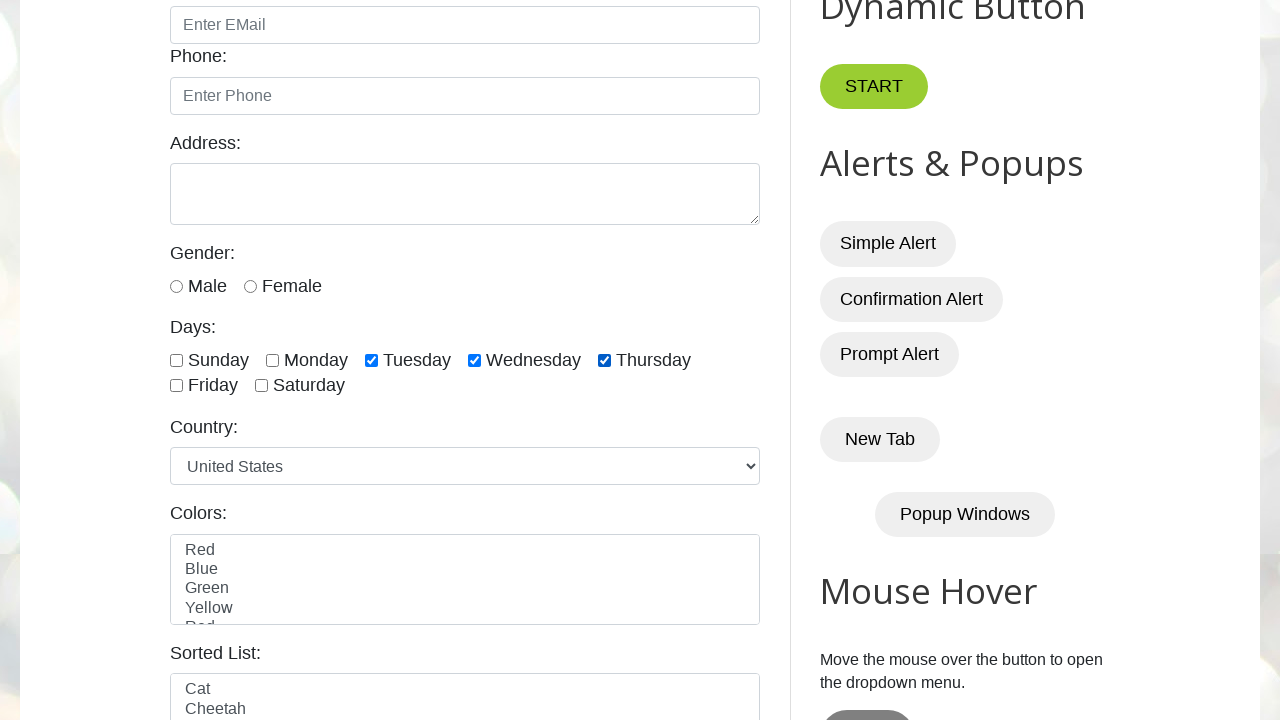

Selected checkbox at index 5 (last 5 selection) at (176, 386) on xpath=//input[@class='form-check-input' and @type='checkbox'] >> nth=5
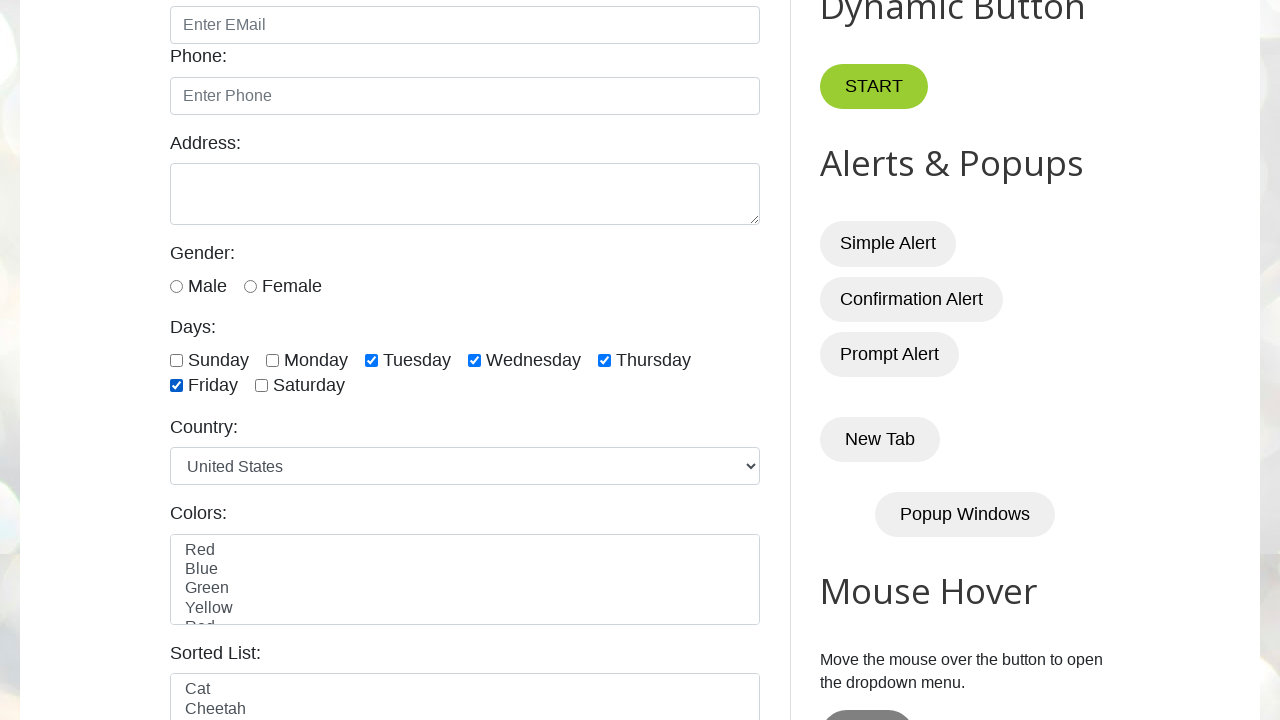

Selected checkbox at index 6 (last 5 selection) at (262, 386) on xpath=//input[@class='form-check-input' and @type='checkbox'] >> nth=6
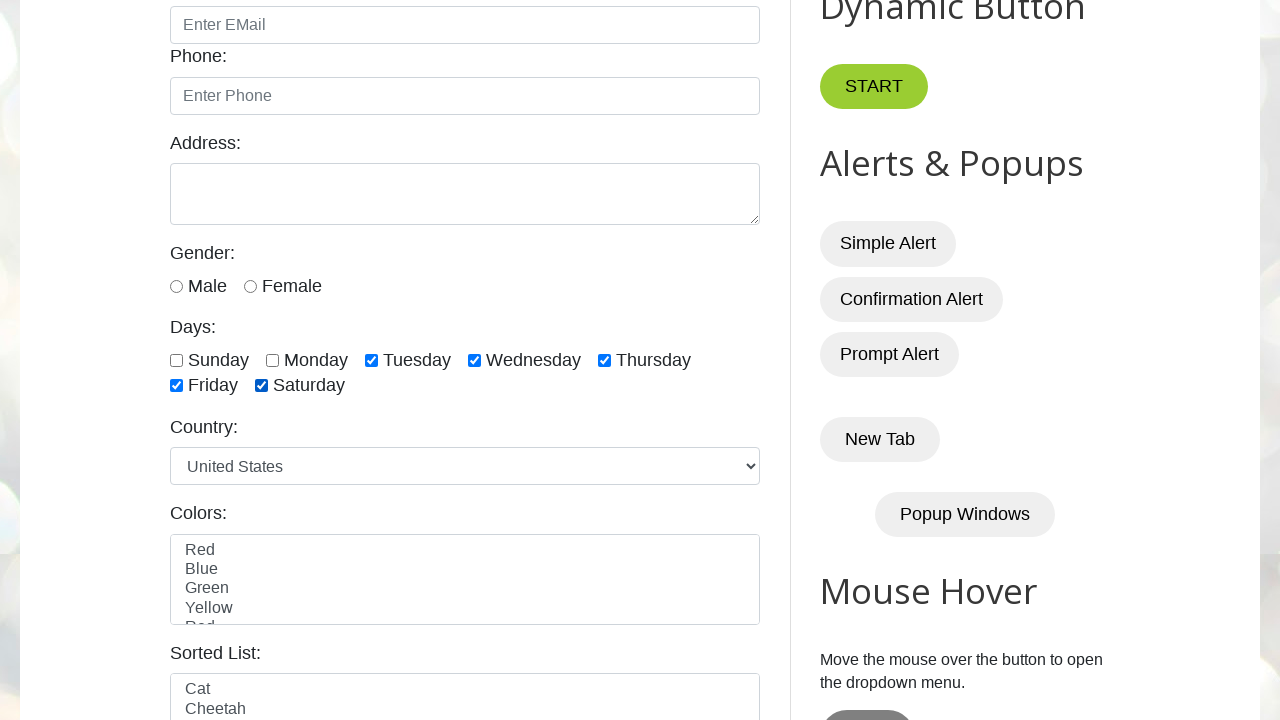

Last 5 checkboxes selected and waited 5 seconds
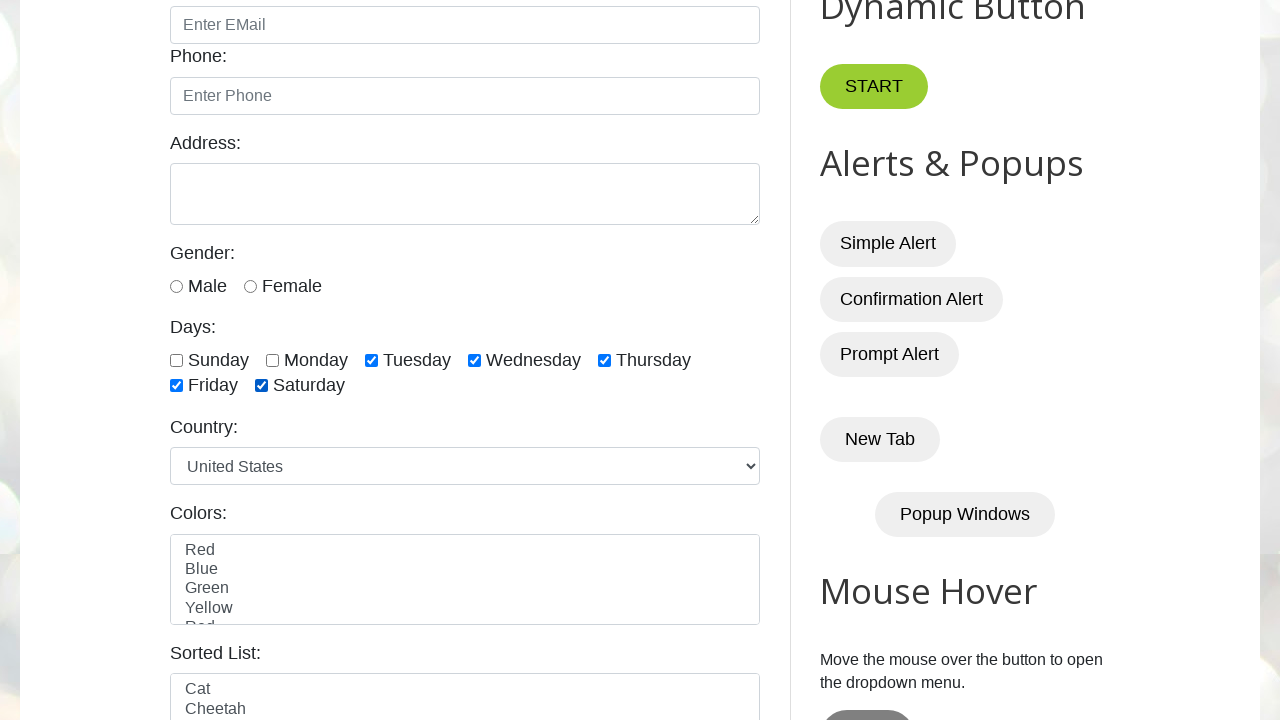

Unselected a checked checkbox at (372, 360) on xpath=//input[@class='form-check-input' and @type='checkbox'] >> nth=2
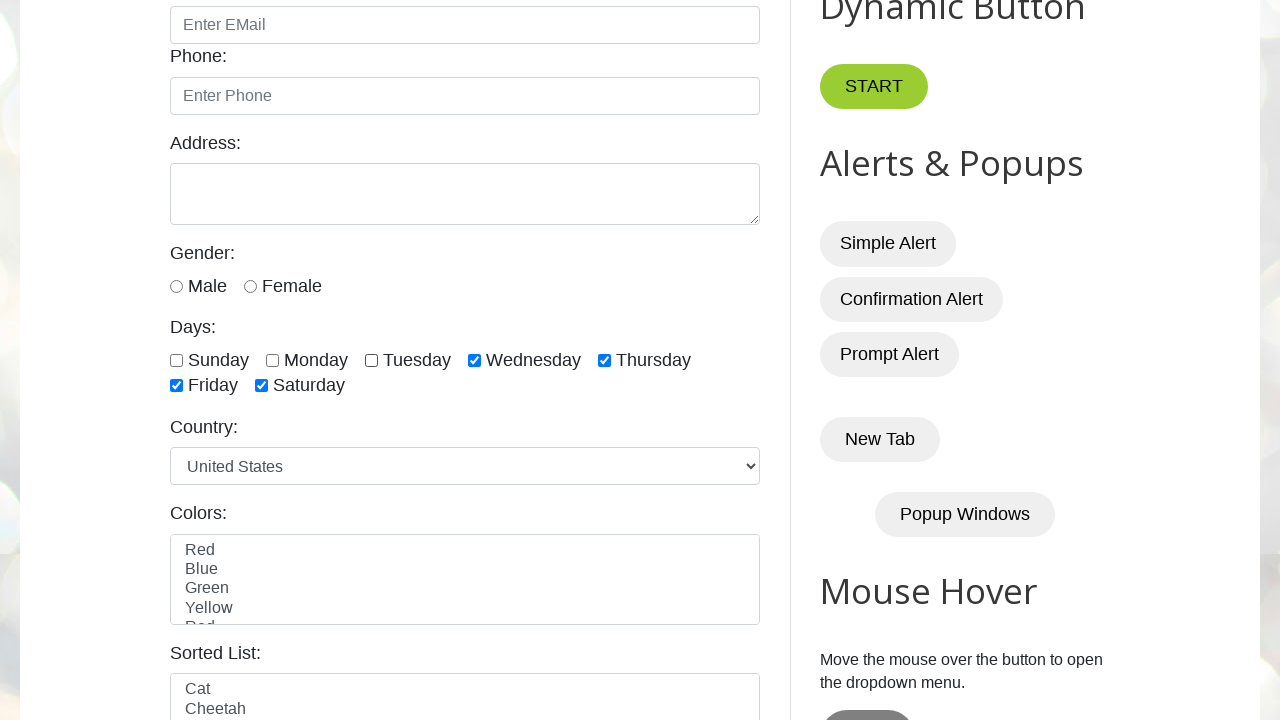

Unselected a checked checkbox at (474, 360) on xpath=//input[@class='form-check-input' and @type='checkbox'] >> nth=3
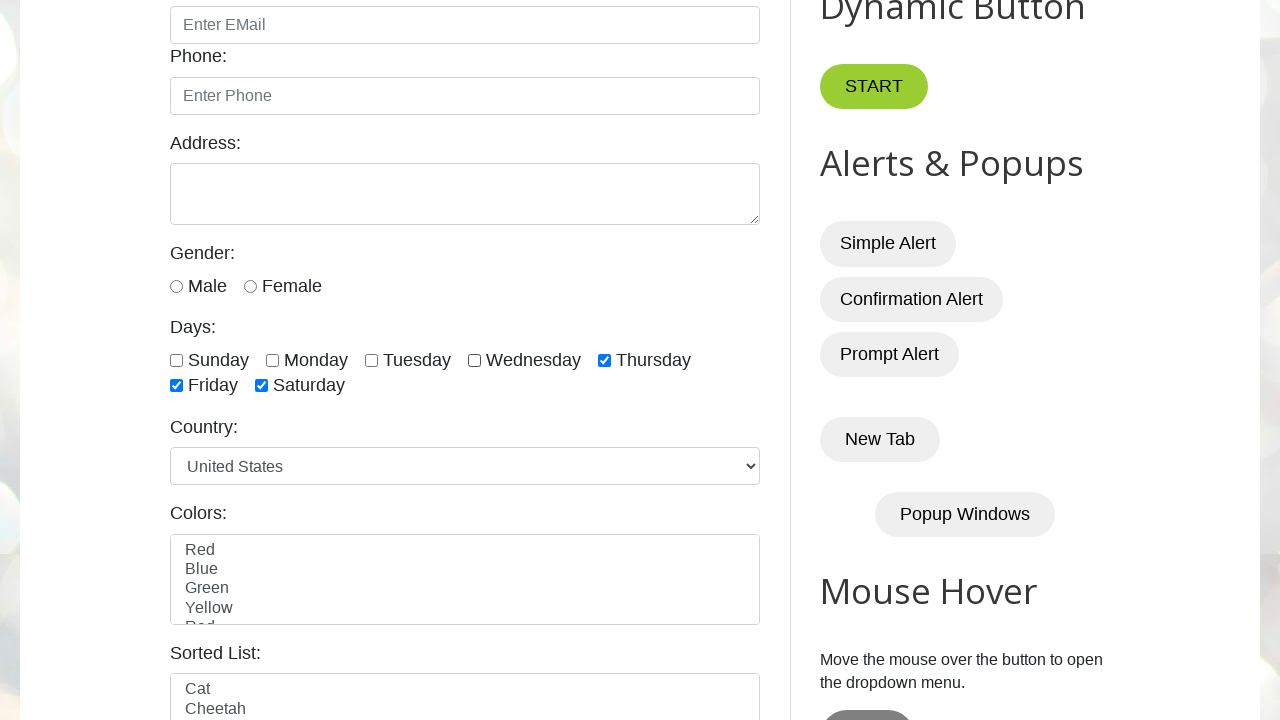

Unselected a checked checkbox at (604, 360) on xpath=//input[@class='form-check-input' and @type='checkbox'] >> nth=4
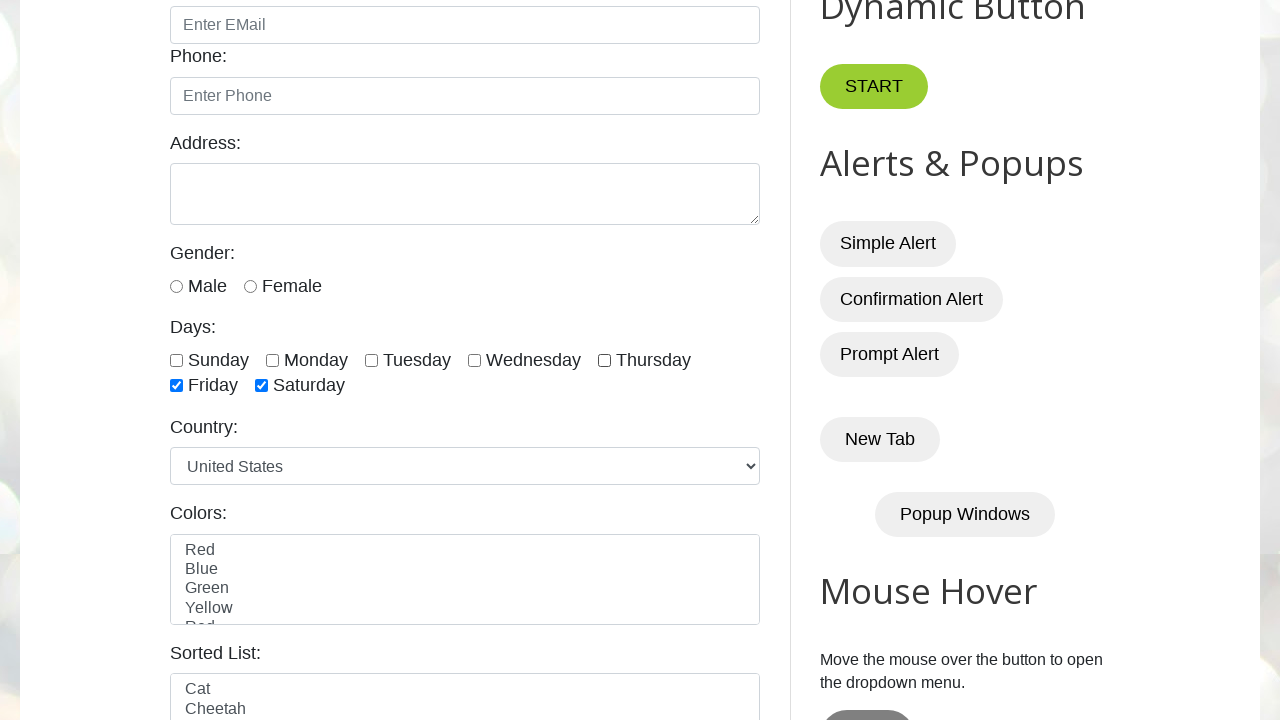

Unselected a checked checkbox at (176, 386) on xpath=//input[@class='form-check-input' and @type='checkbox'] >> nth=5
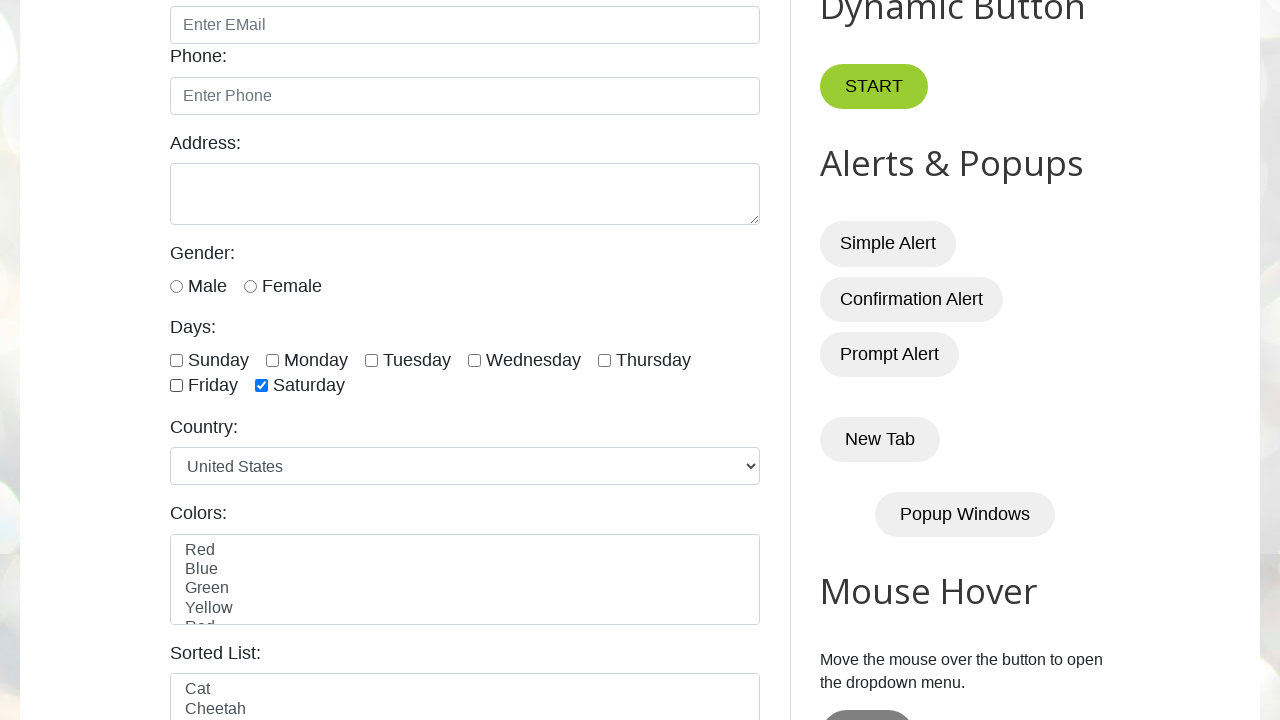

Unselected a checked checkbox at (262, 386) on xpath=//input[@class='form-check-input' and @type='checkbox'] >> nth=6
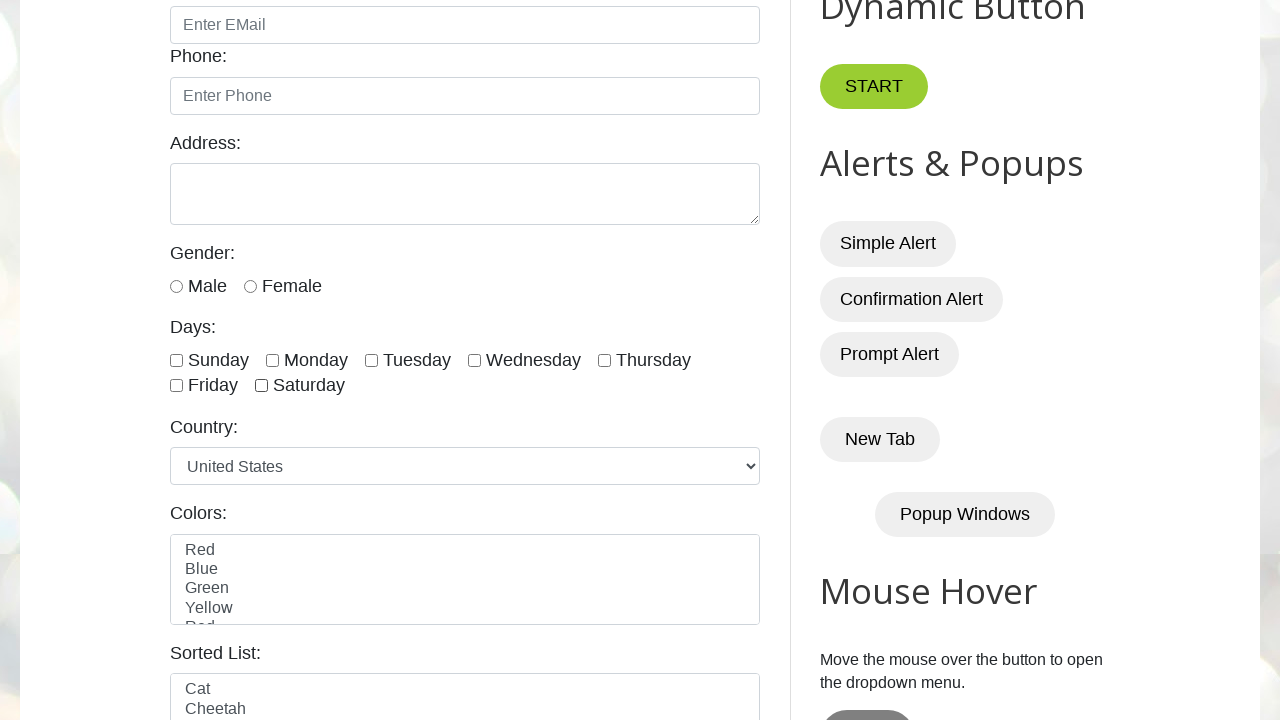

Selected checkbox at index 0 (first 5 selection) at (176, 360) on xpath=//input[@class='form-check-input' and @type='checkbox'] >> nth=0
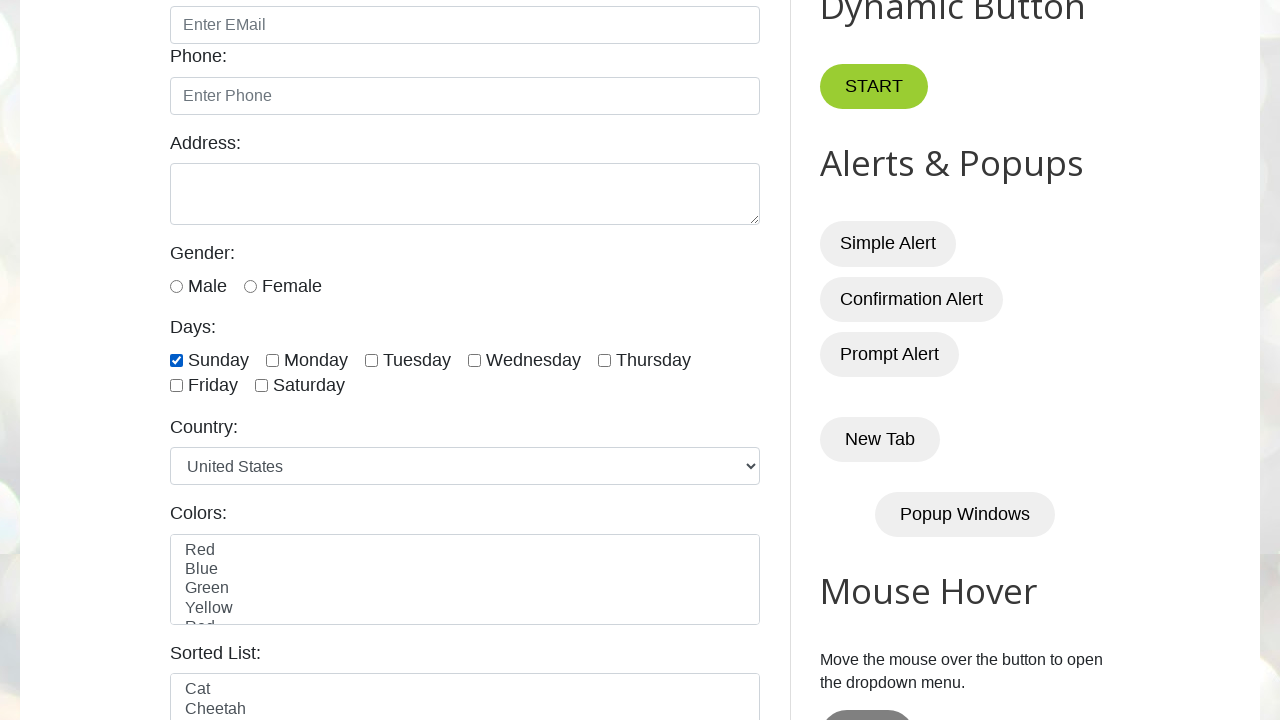

Selected checkbox at index 1 (first 5 selection) at (272, 360) on xpath=//input[@class='form-check-input' and @type='checkbox'] >> nth=1
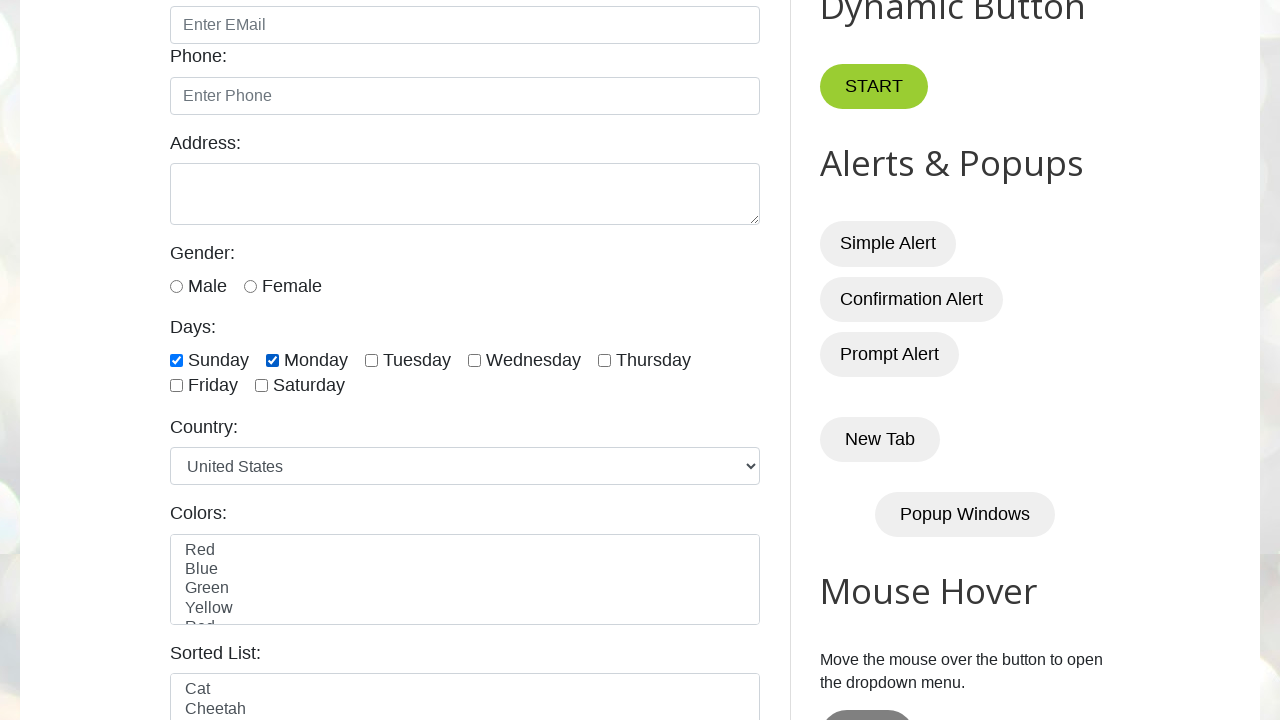

Selected checkbox at index 2 (first 5 selection) at (372, 360) on xpath=//input[@class='form-check-input' and @type='checkbox'] >> nth=2
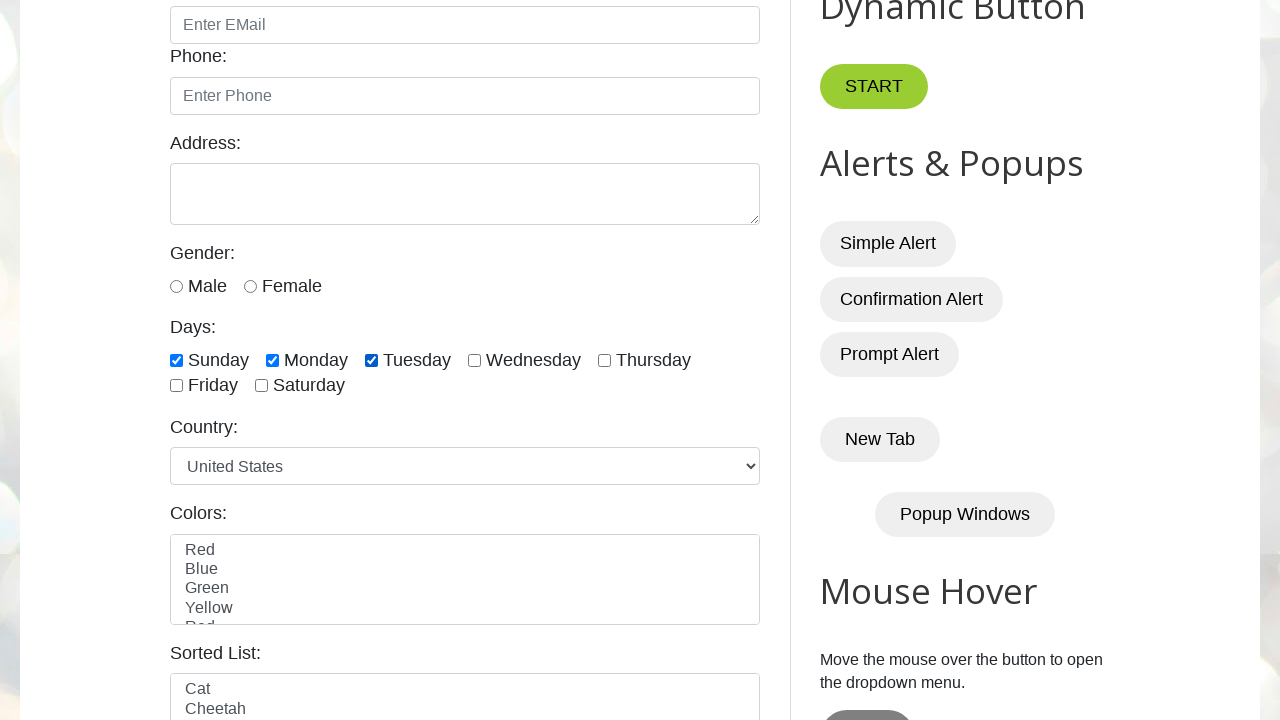

Selected checkbox at index 3 (first 5 selection) at (474, 360) on xpath=//input[@class='form-check-input' and @type='checkbox'] >> nth=3
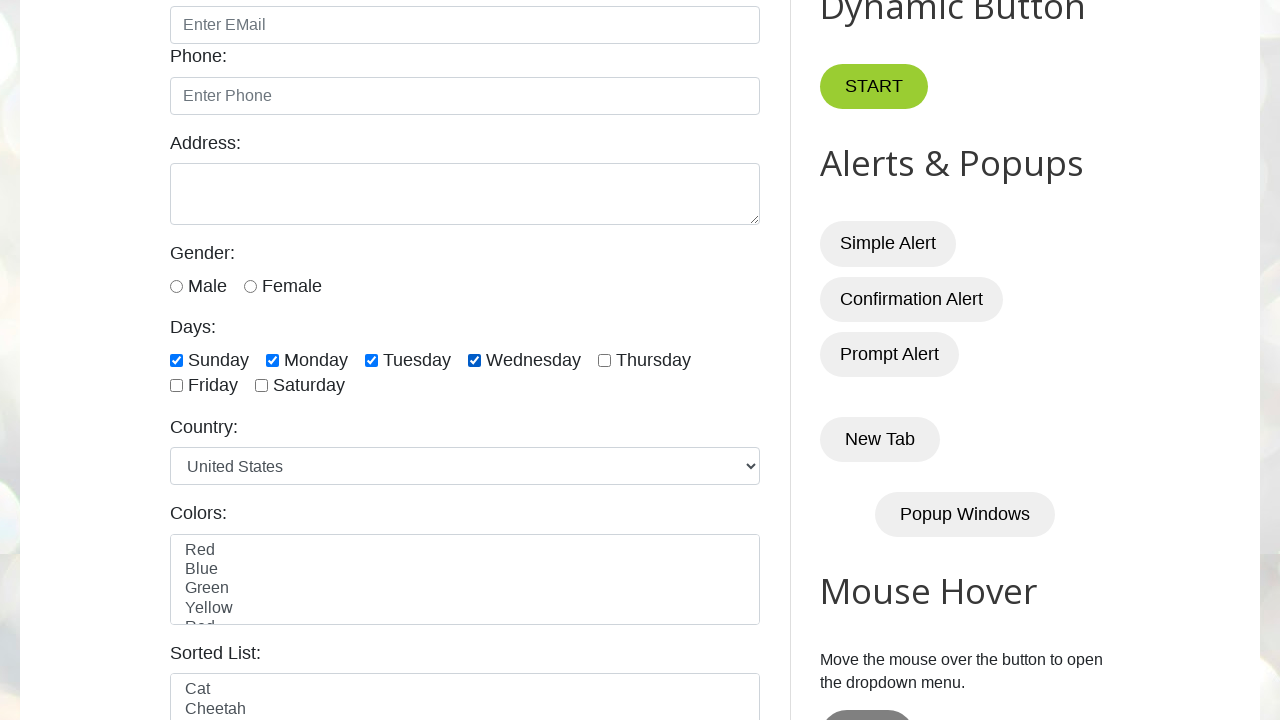

Selected checkbox at index 4 (first 5 selection) at (604, 360) on xpath=//input[@class='form-check-input' and @type='checkbox'] >> nth=4
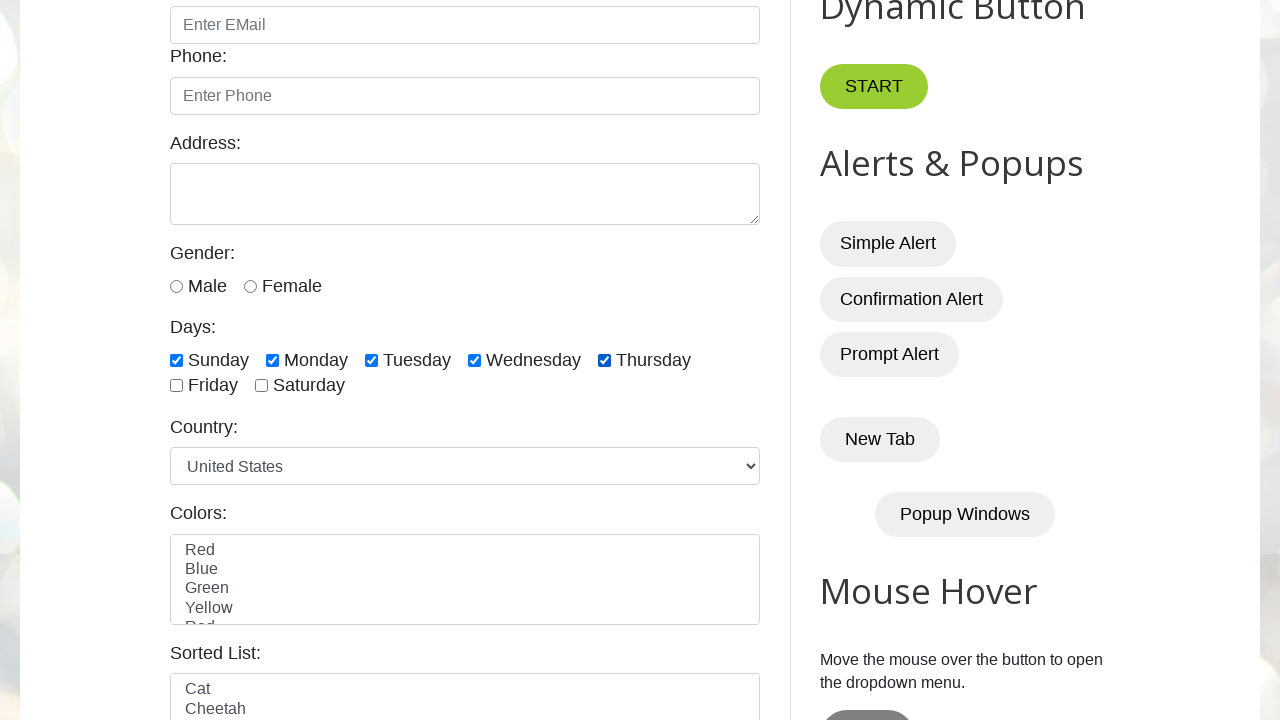

Unselected a checked checkbox at (176, 360) on xpath=//input[@class='form-check-input' and @type='checkbox'] >> nth=0
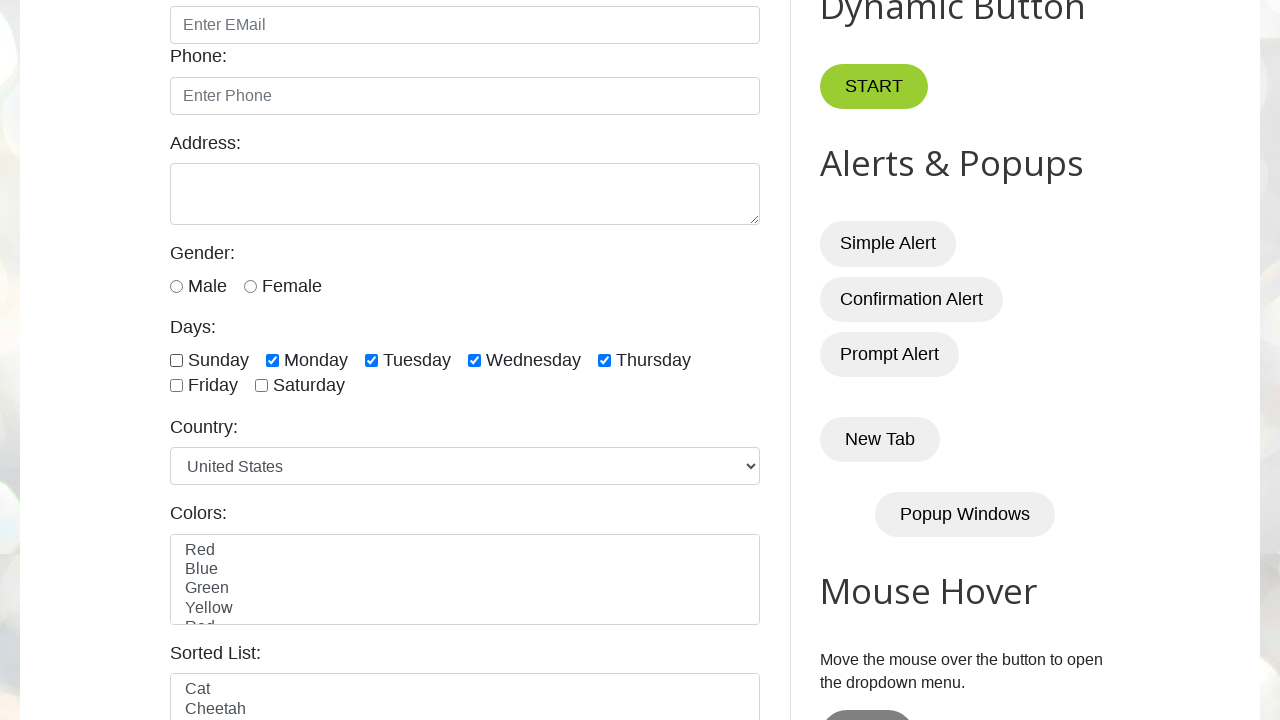

Unselected a checked checkbox at (272, 360) on xpath=//input[@class='form-check-input' and @type='checkbox'] >> nth=1
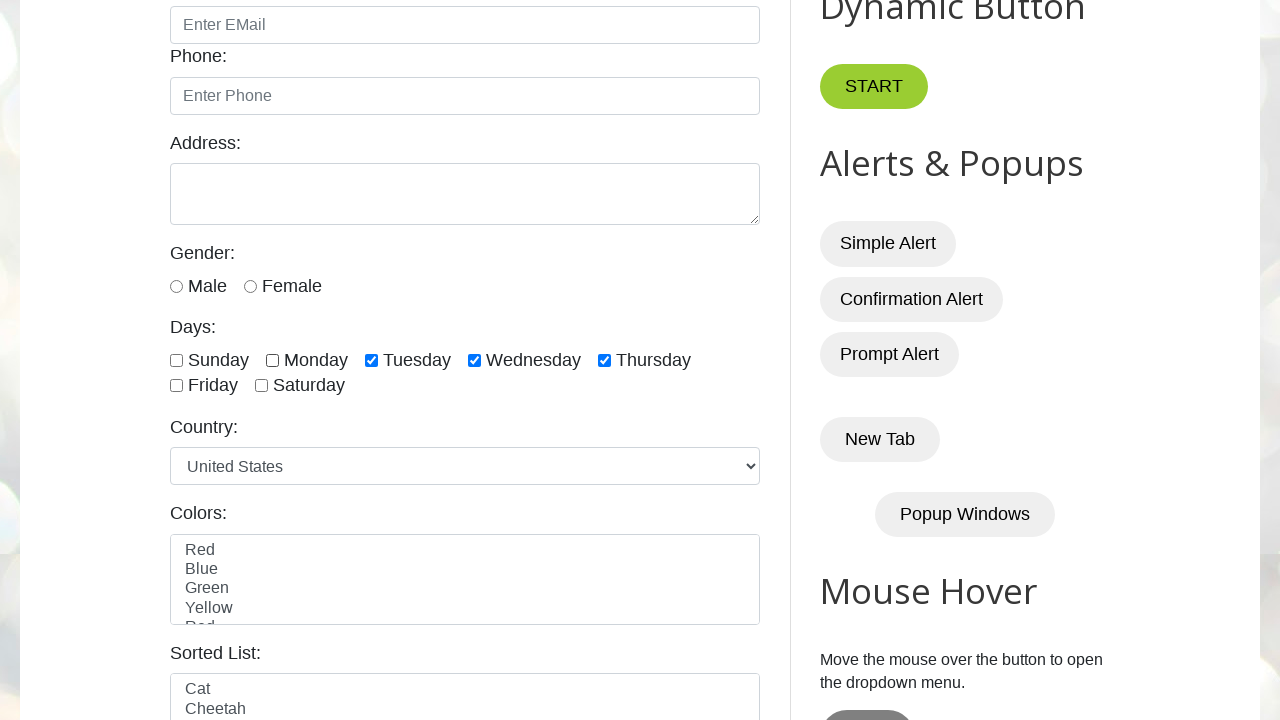

Unselected a checked checkbox at (372, 360) on xpath=//input[@class='form-check-input' and @type='checkbox'] >> nth=2
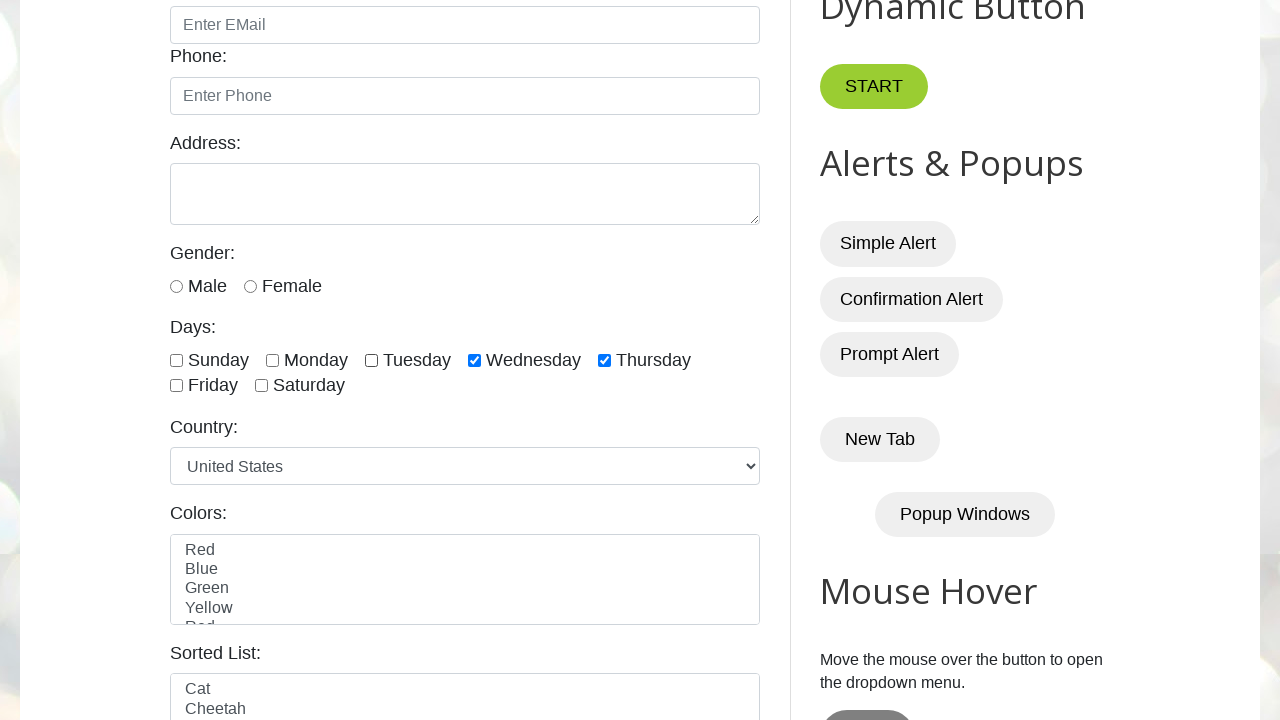

Unselected a checked checkbox at (474, 360) on xpath=//input[@class='form-check-input' and @type='checkbox'] >> nth=3
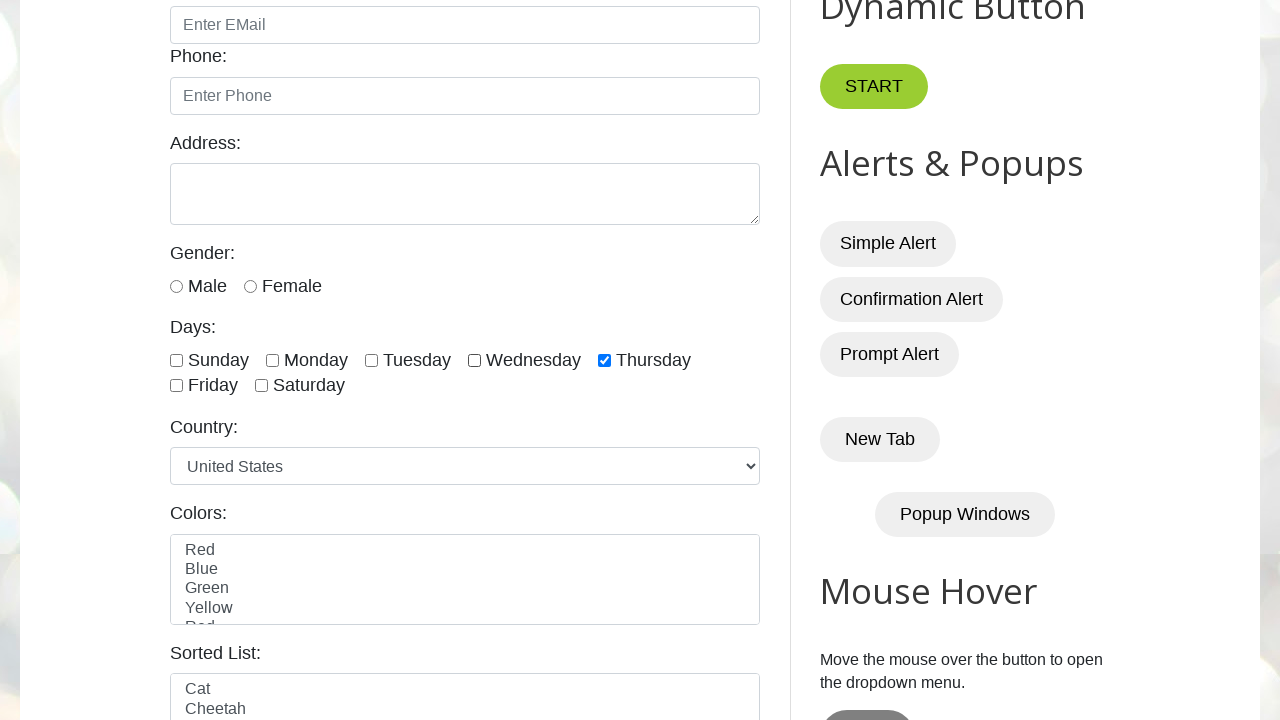

Unselected a checked checkbox at (604, 360) on xpath=//input[@class='form-check-input' and @type='checkbox'] >> nth=4
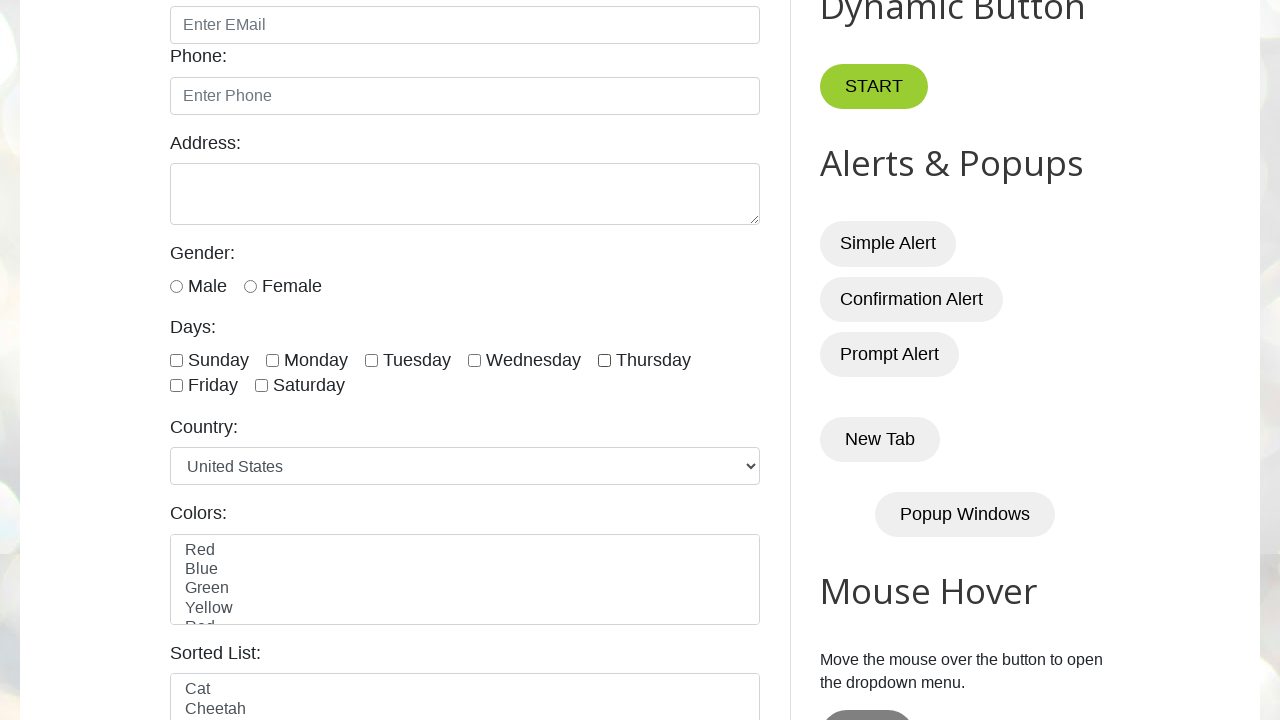

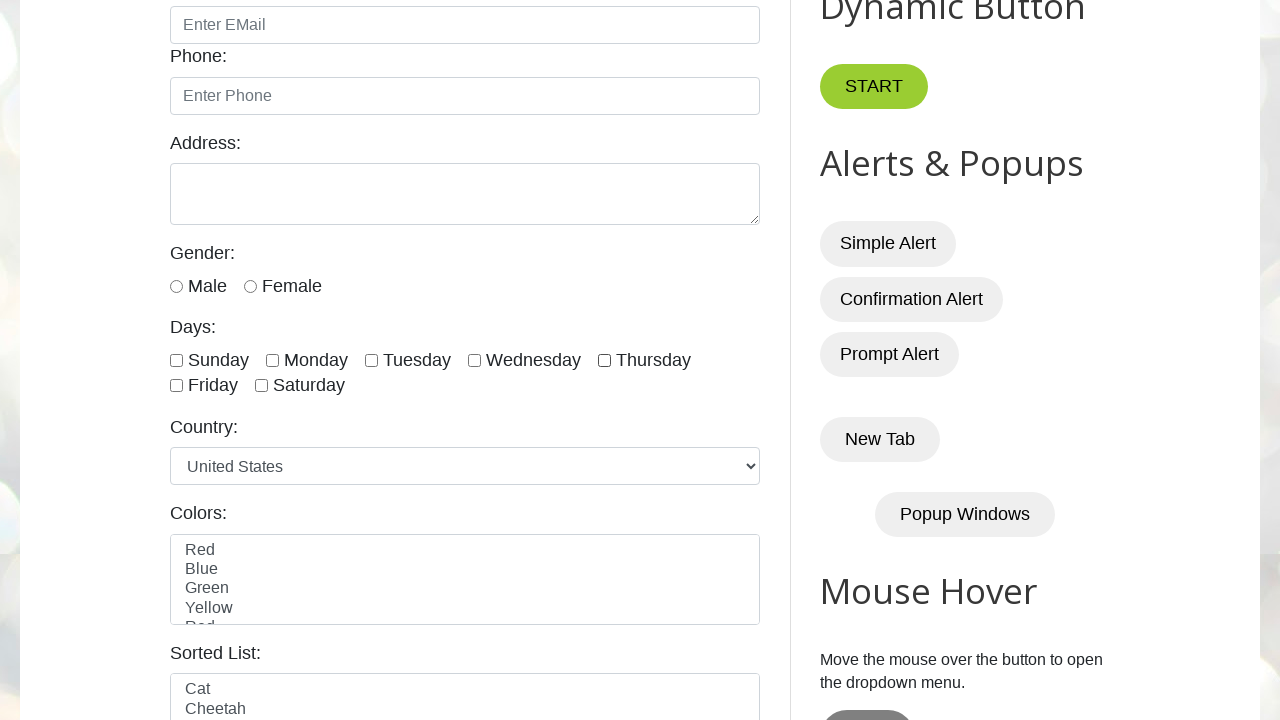